Tests infinite scroll functionality by scrolling down 750 pixels 10 times, then scrolling back up 750 pixels 10 times using JavaScript execution.

Starting URL: https://practice.cydeo.com/infinite_scroll

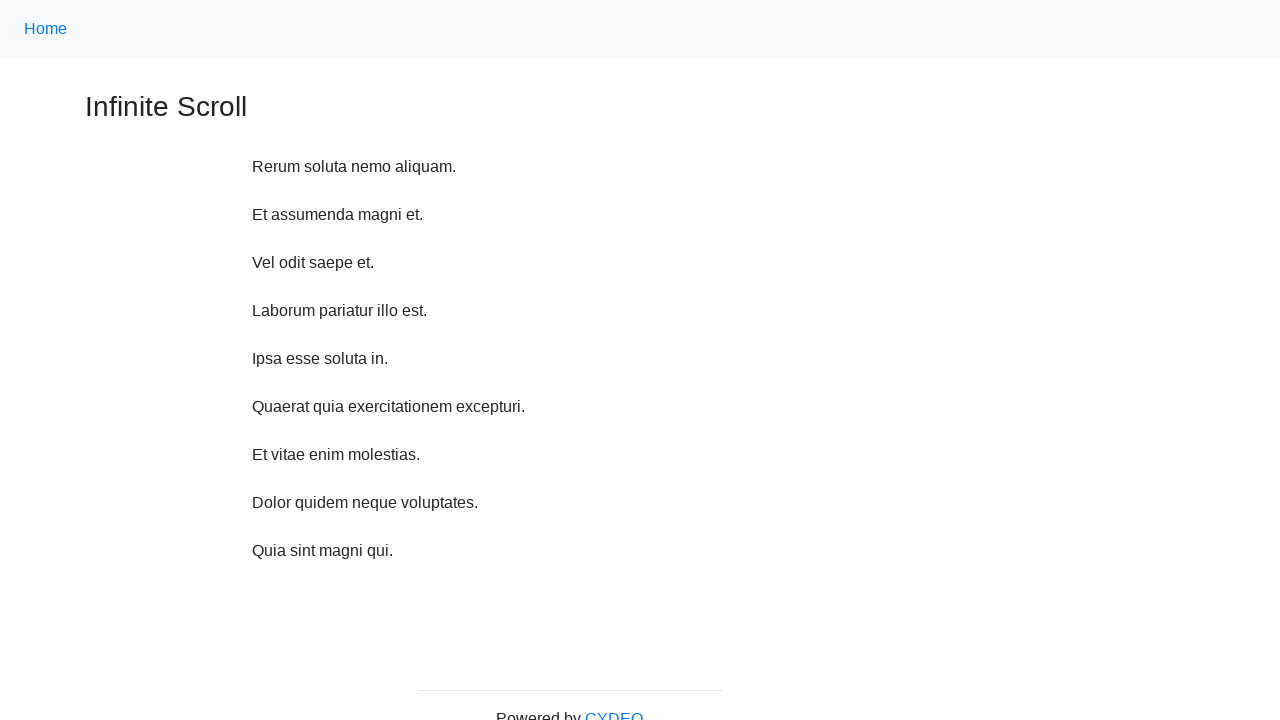

Waited 1 second before scroll down iteration 1
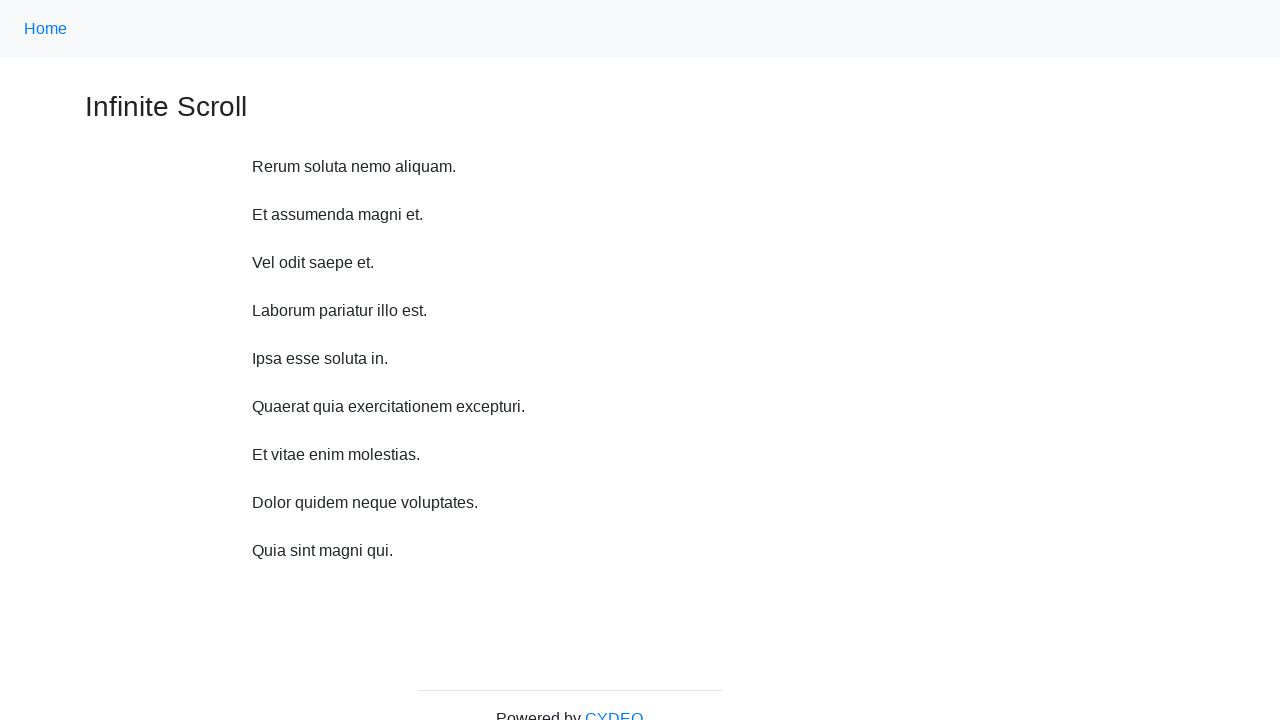

Scrolled down 750 pixels (iteration 1/10)
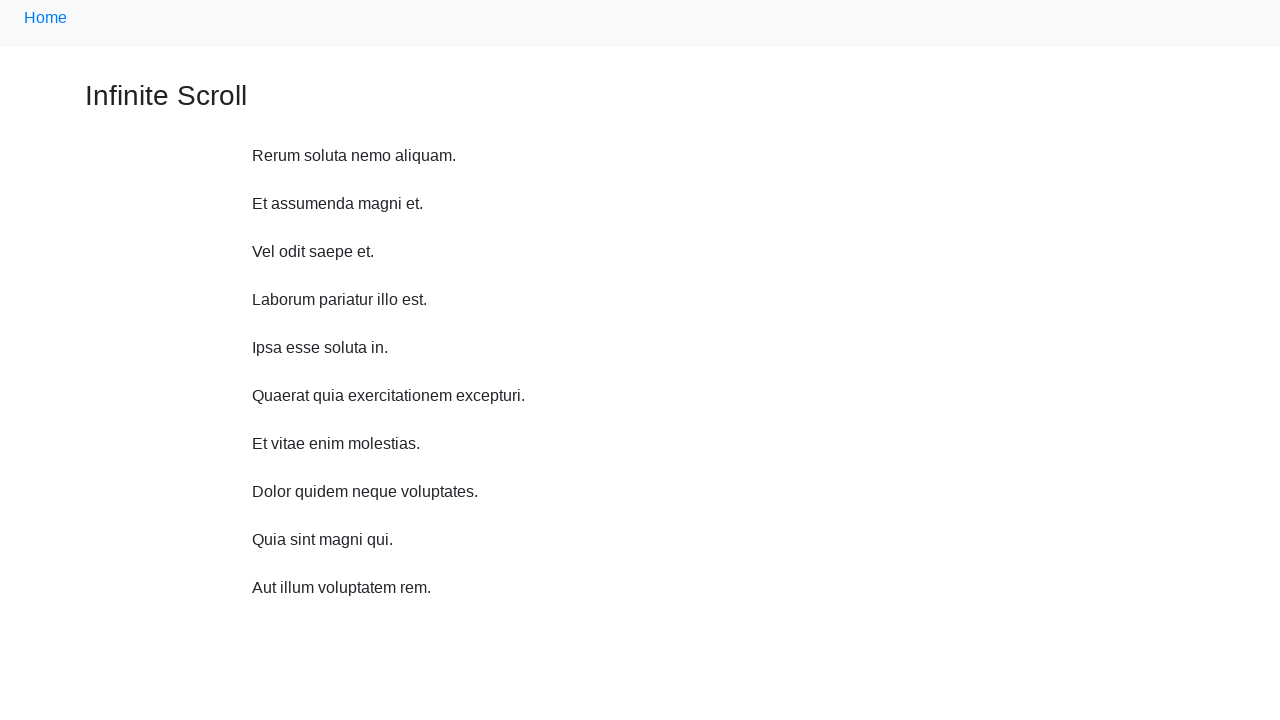

Waited 1 second before scroll down iteration 2
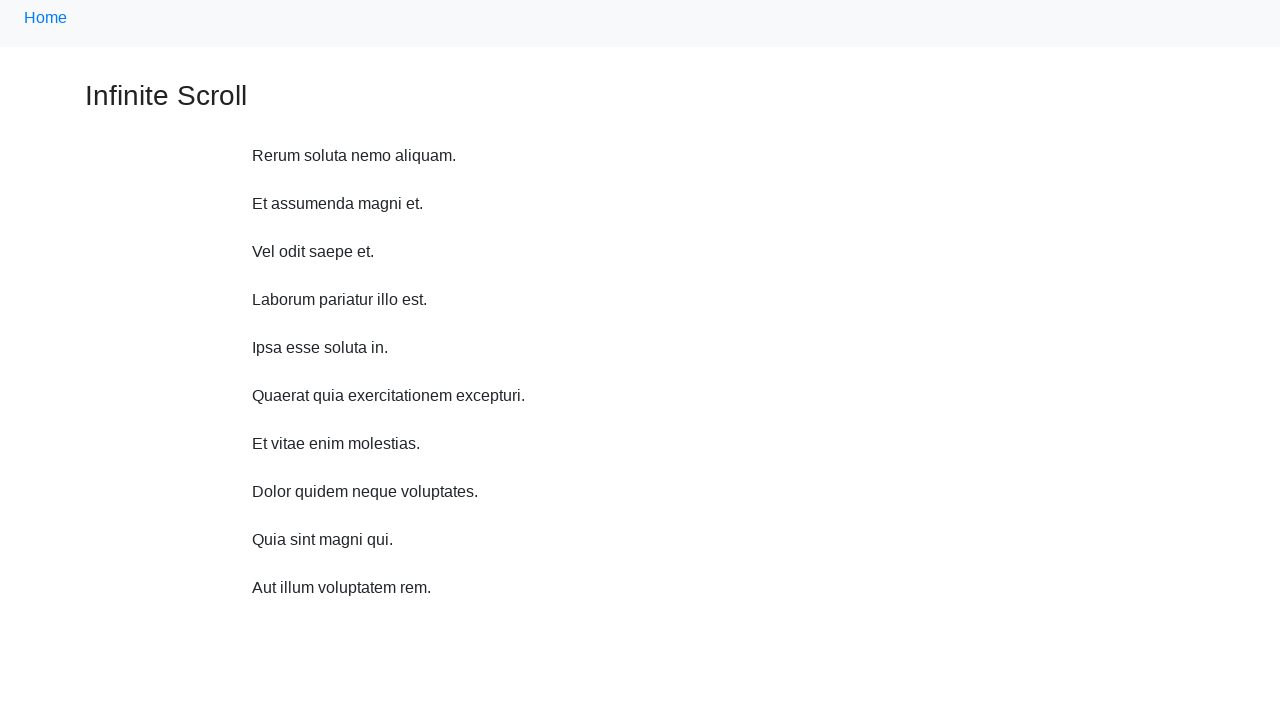

Scrolled down 750 pixels (iteration 2/10)
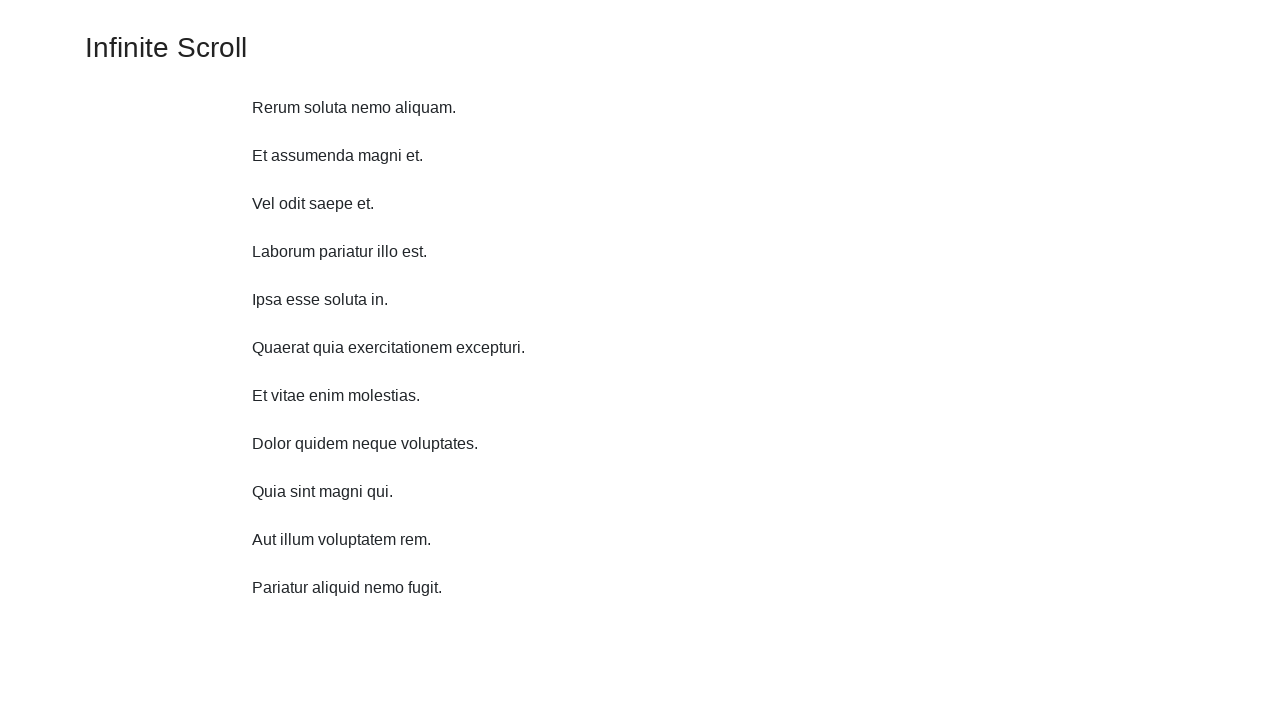

Waited 1 second before scroll down iteration 3
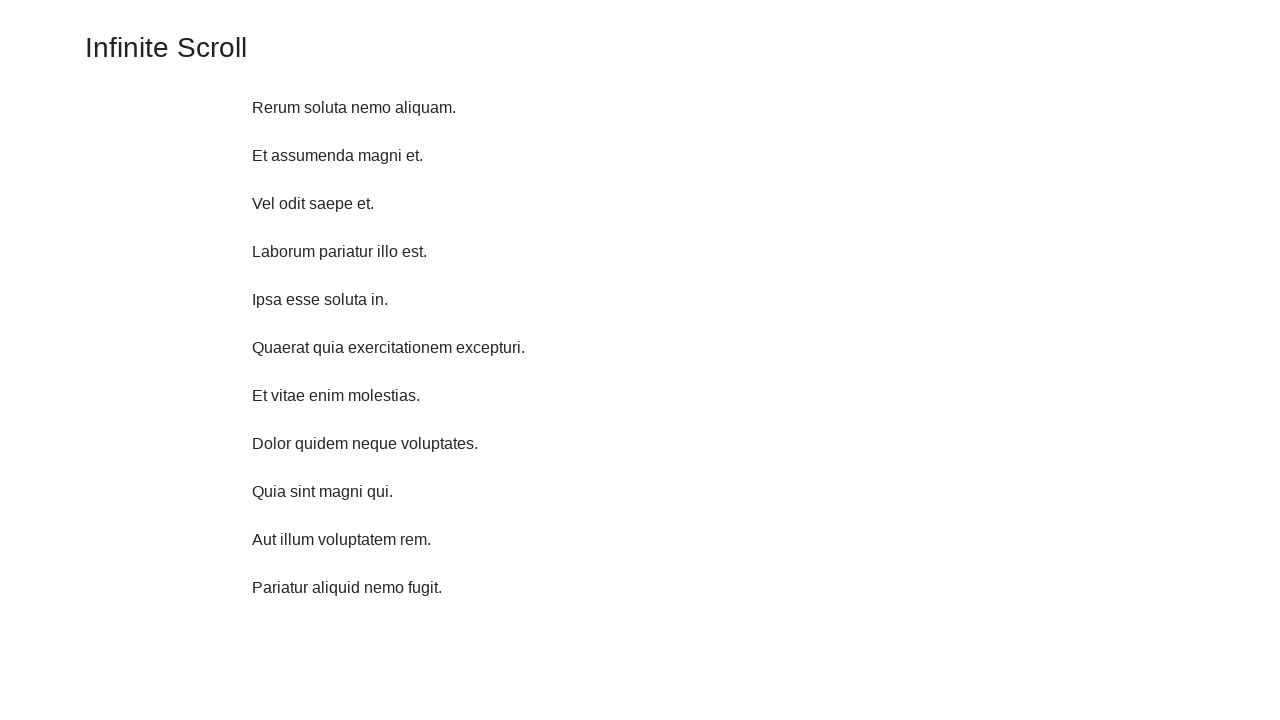

Scrolled down 750 pixels (iteration 3/10)
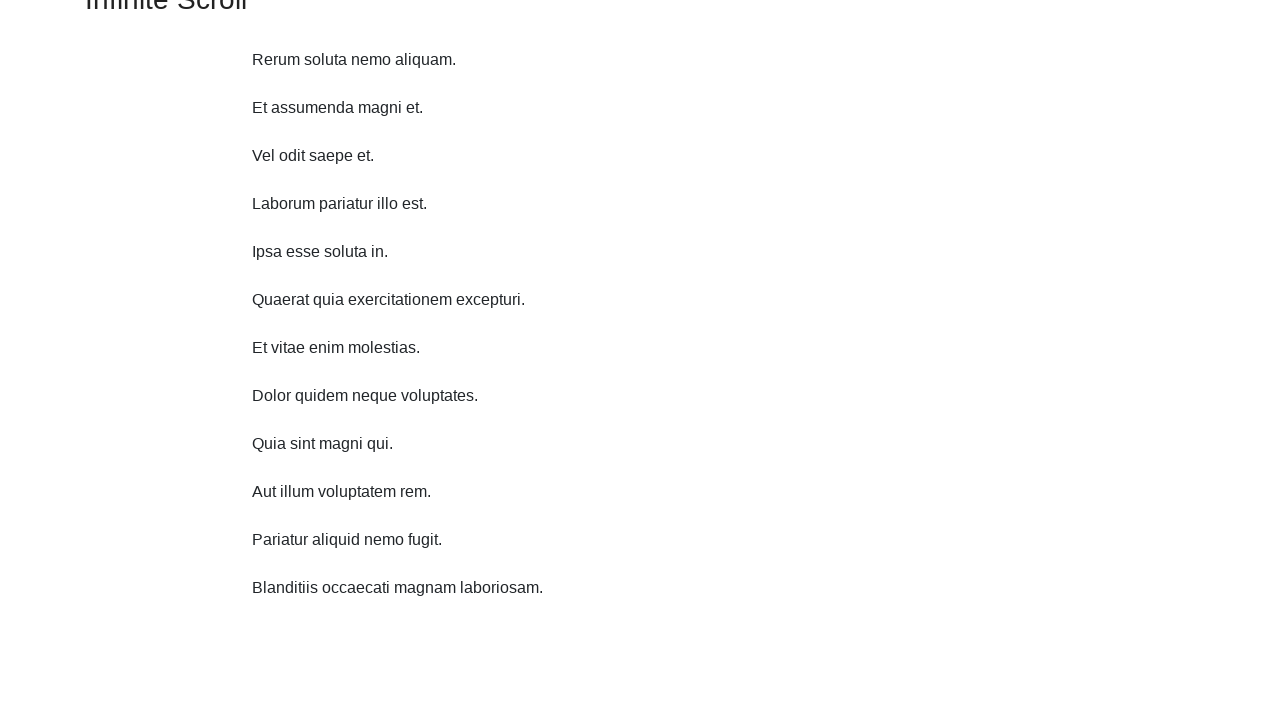

Waited 1 second before scroll down iteration 4
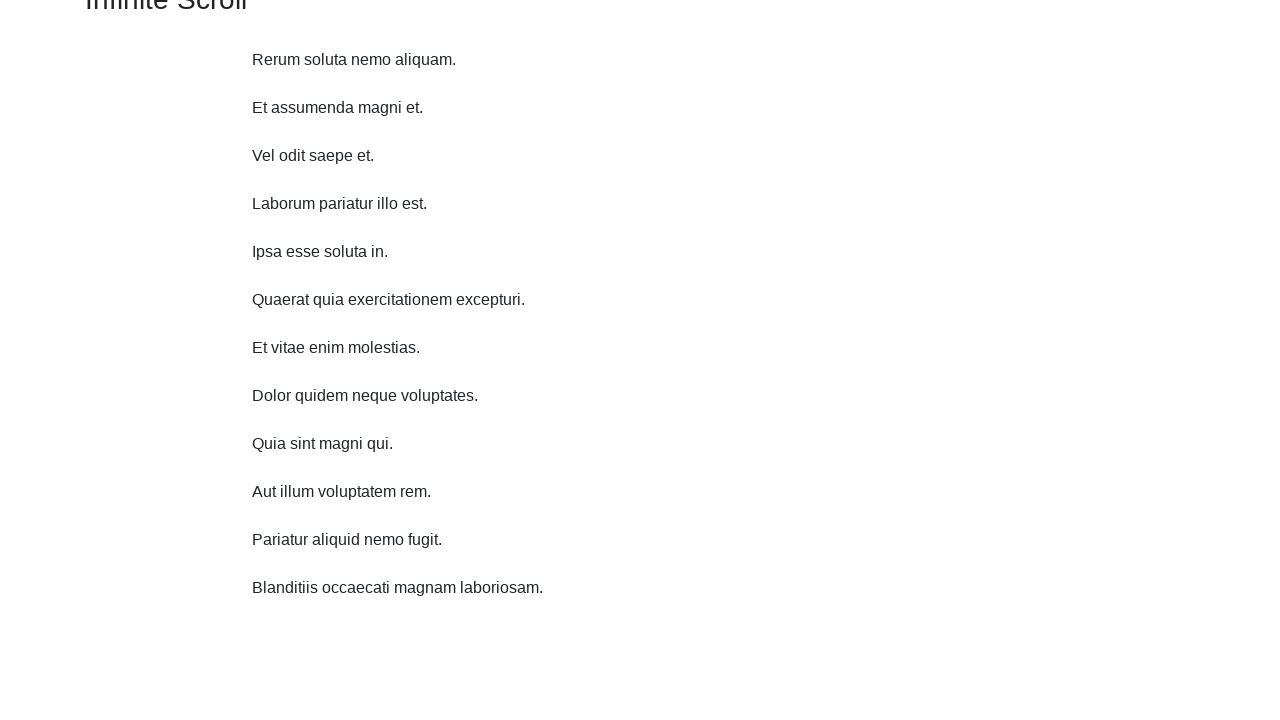

Scrolled down 750 pixels (iteration 4/10)
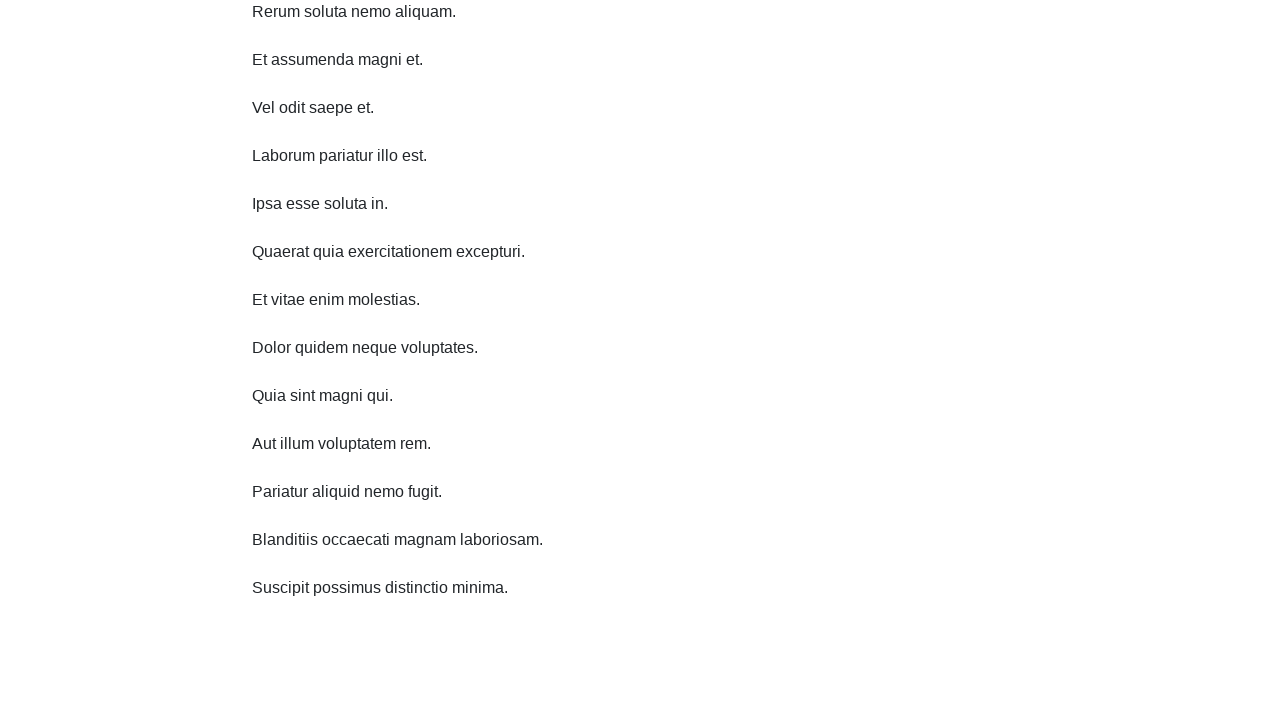

Waited 1 second before scroll down iteration 5
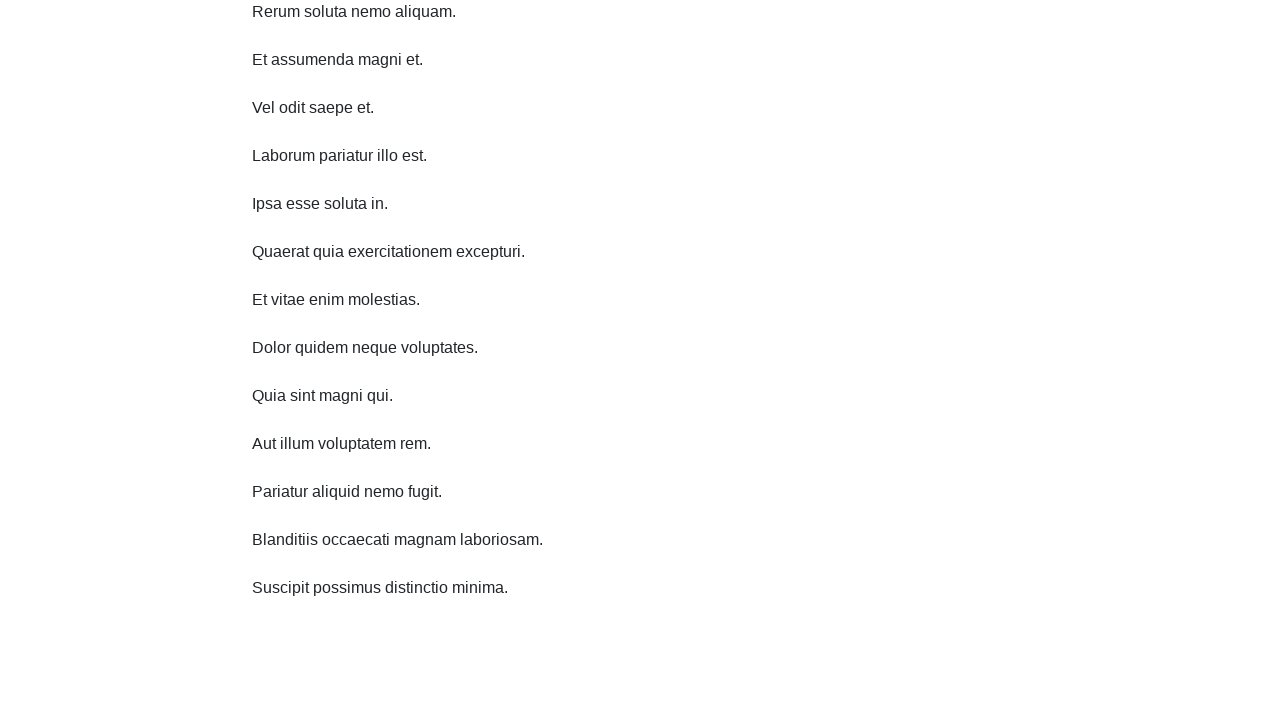

Scrolled down 750 pixels (iteration 5/10)
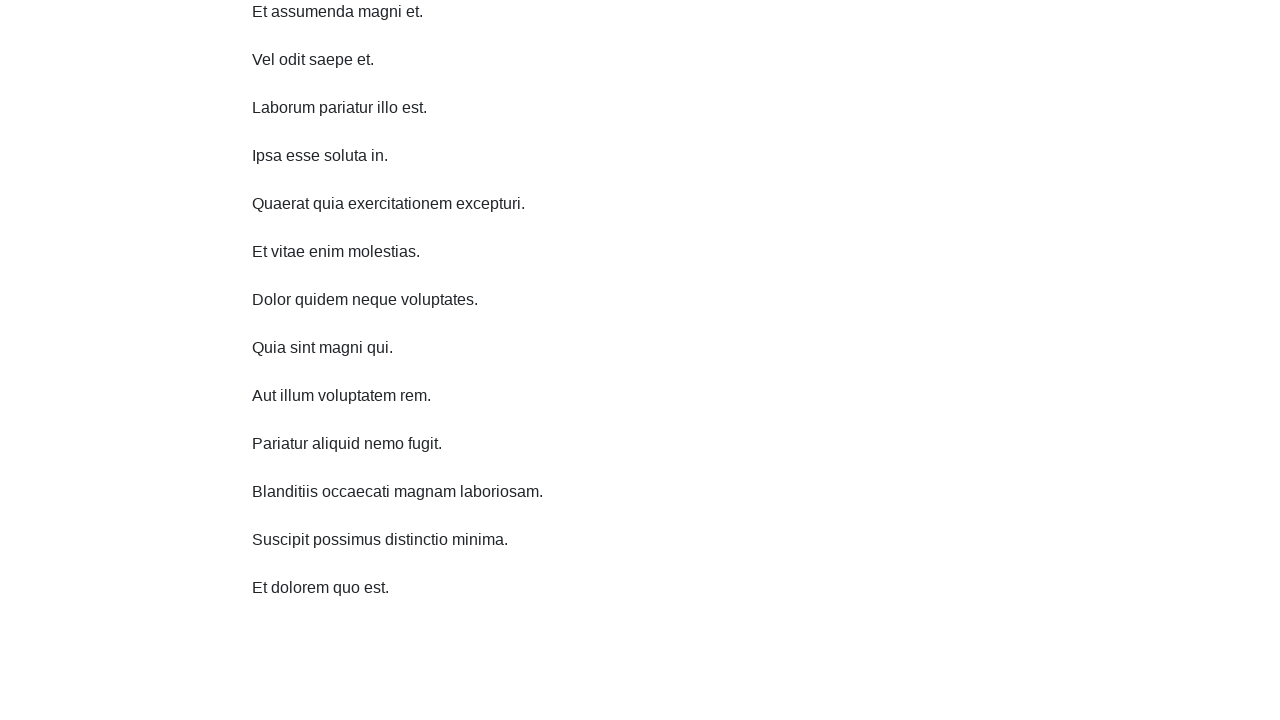

Waited 1 second before scroll down iteration 6
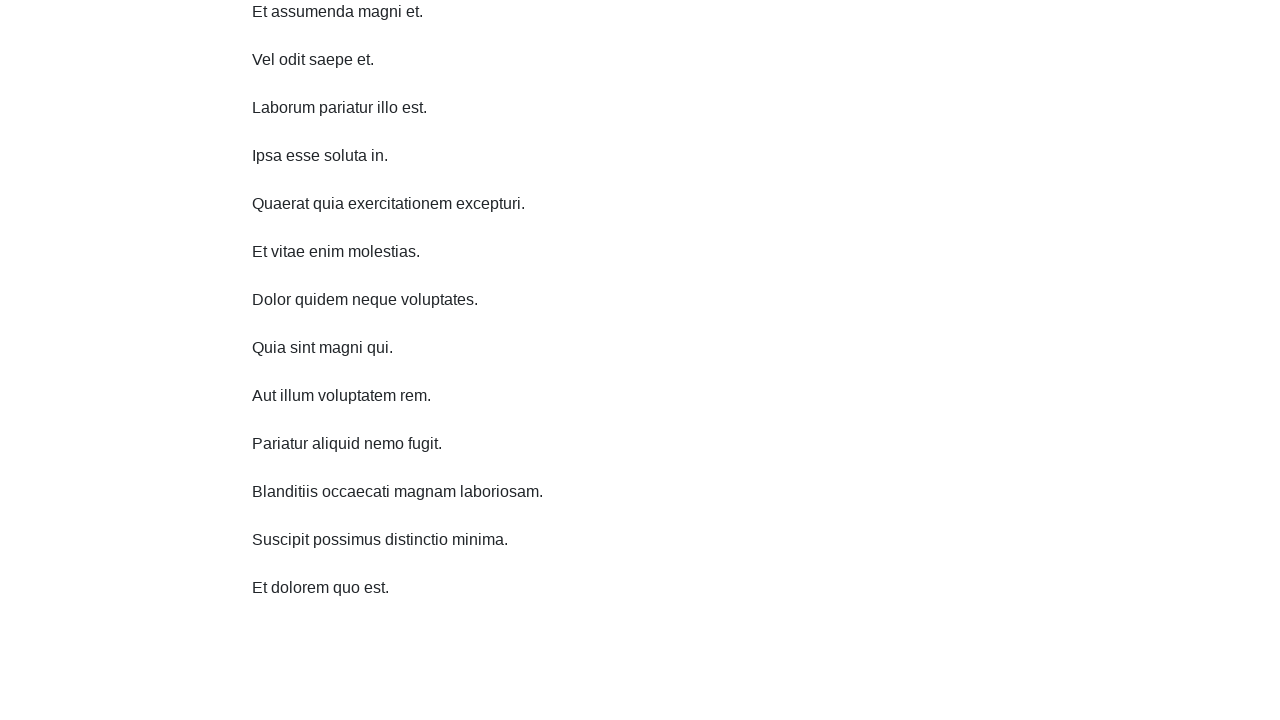

Scrolled down 750 pixels (iteration 6/10)
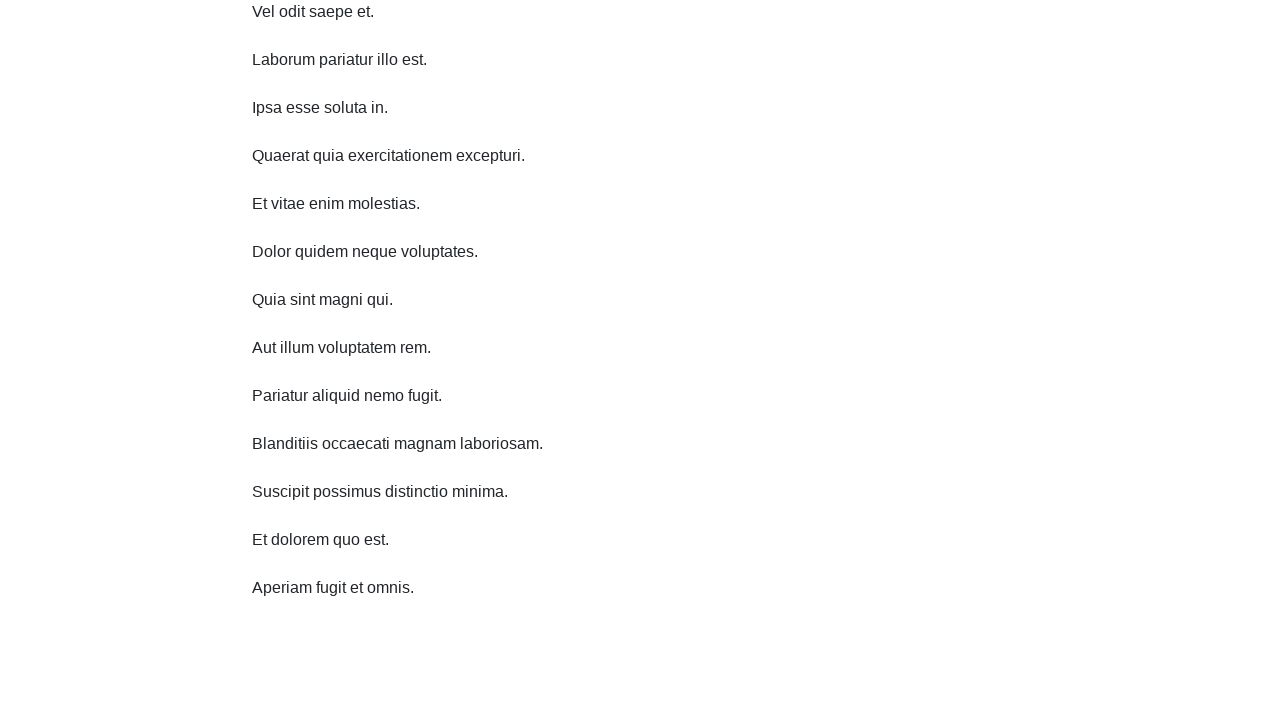

Waited 1 second before scroll down iteration 7
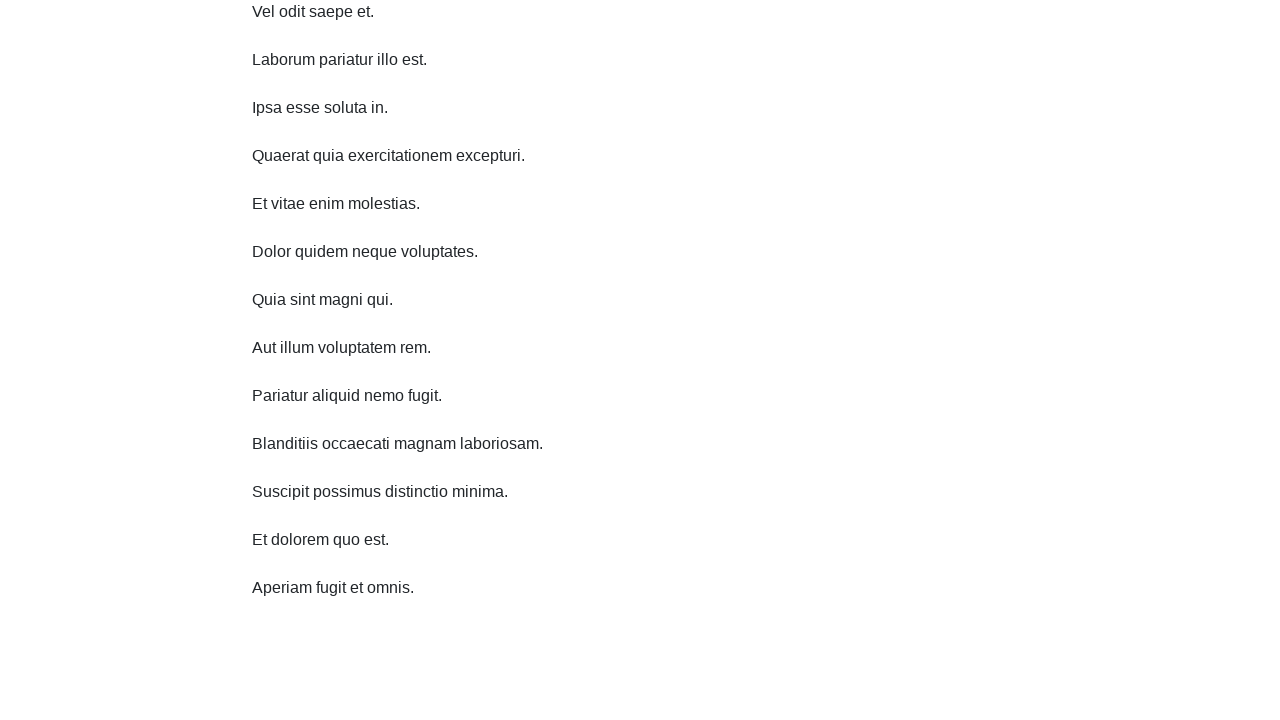

Scrolled down 750 pixels (iteration 7/10)
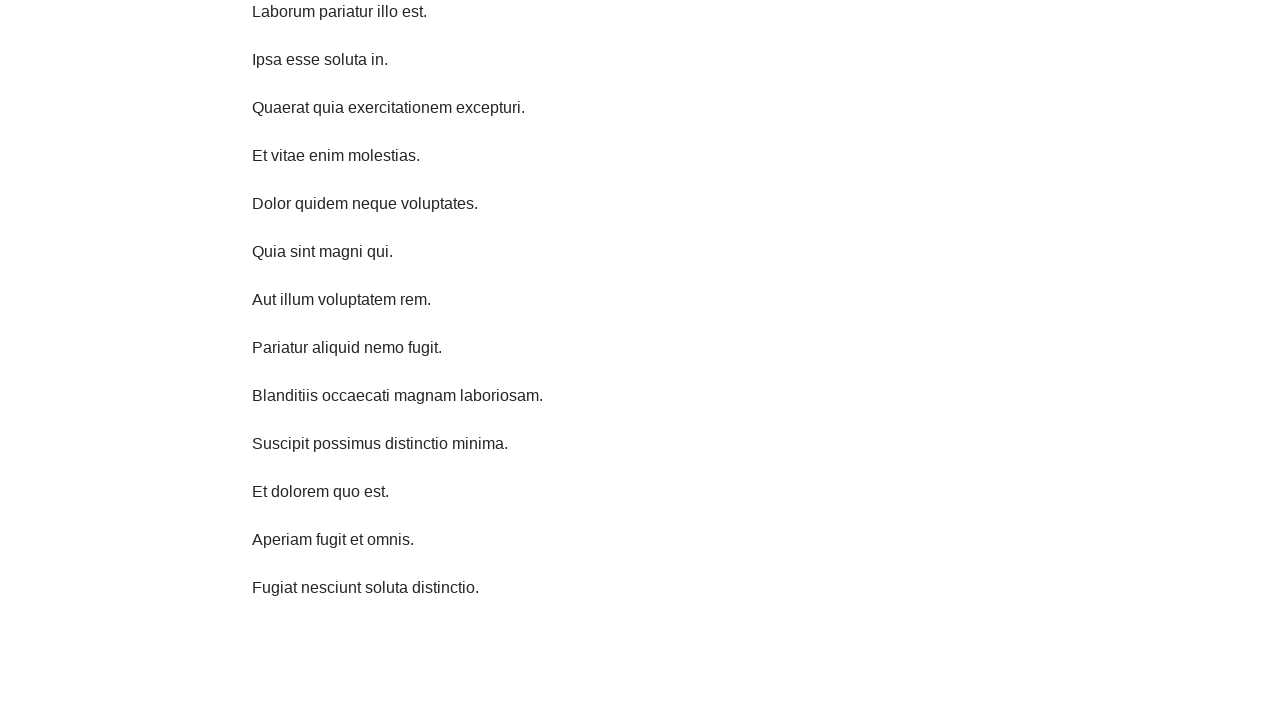

Waited 1 second before scroll down iteration 8
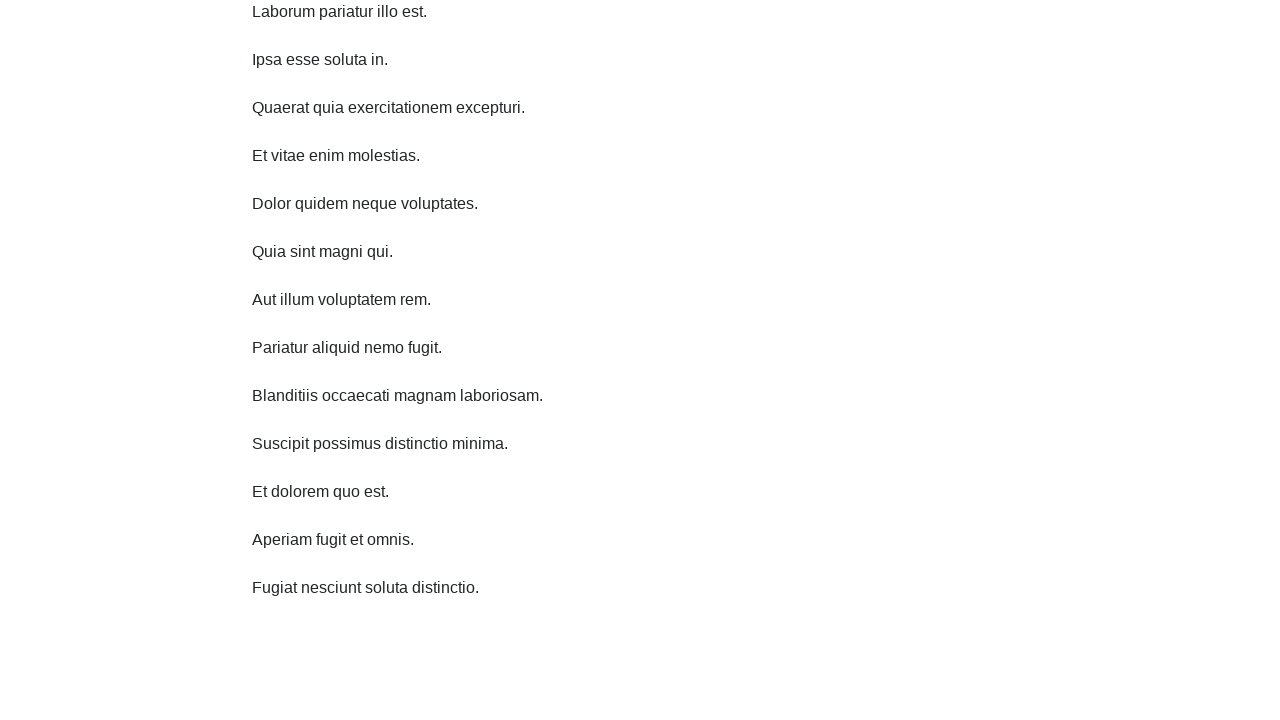

Scrolled down 750 pixels (iteration 8/10)
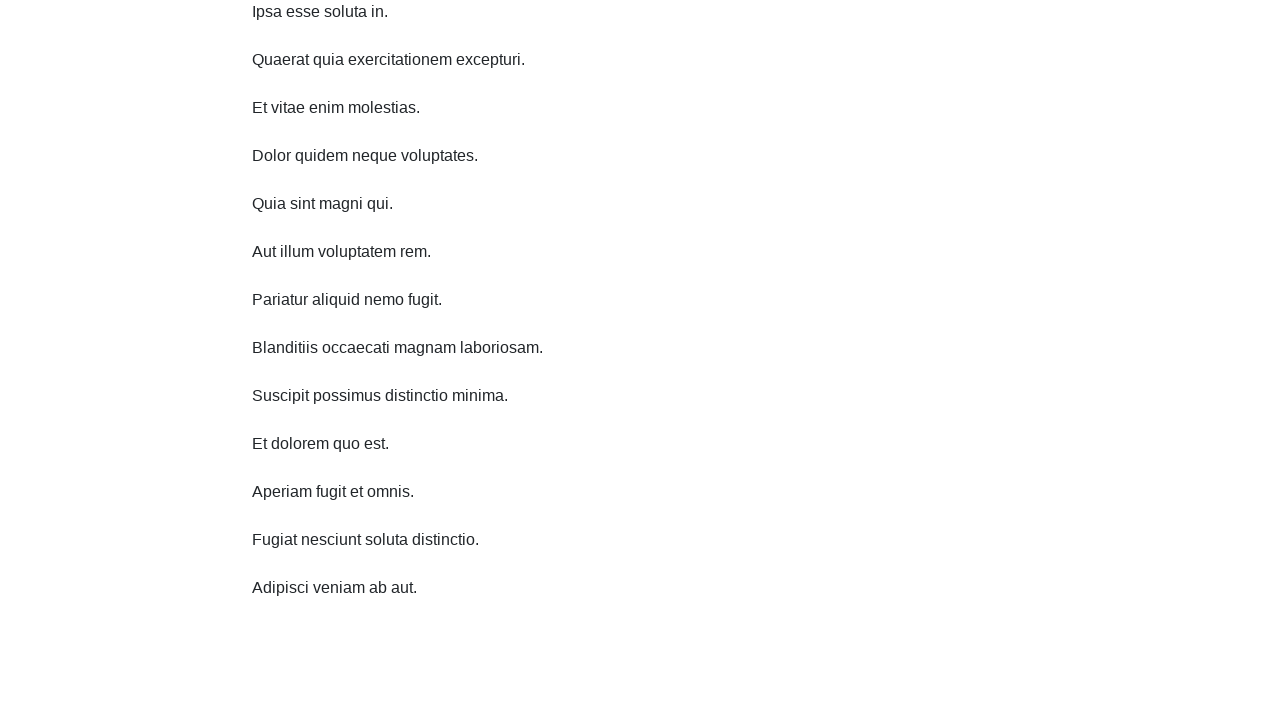

Waited 1 second before scroll down iteration 9
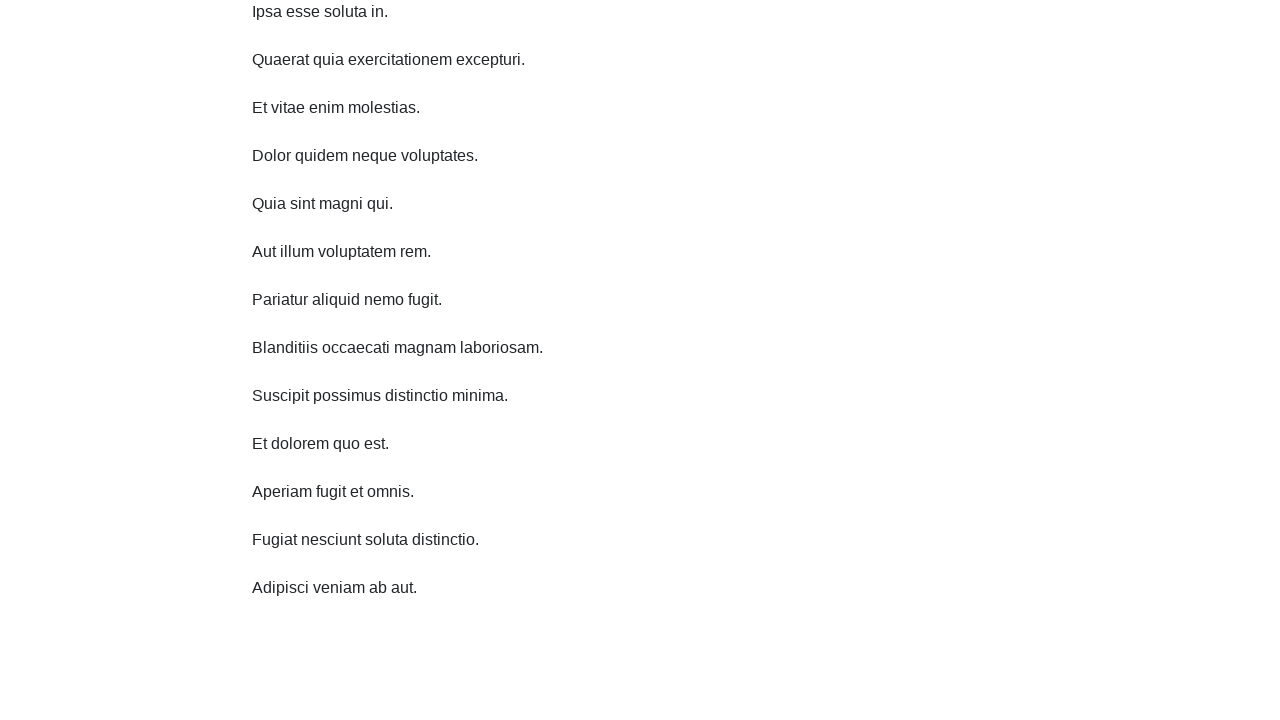

Scrolled down 750 pixels (iteration 9/10)
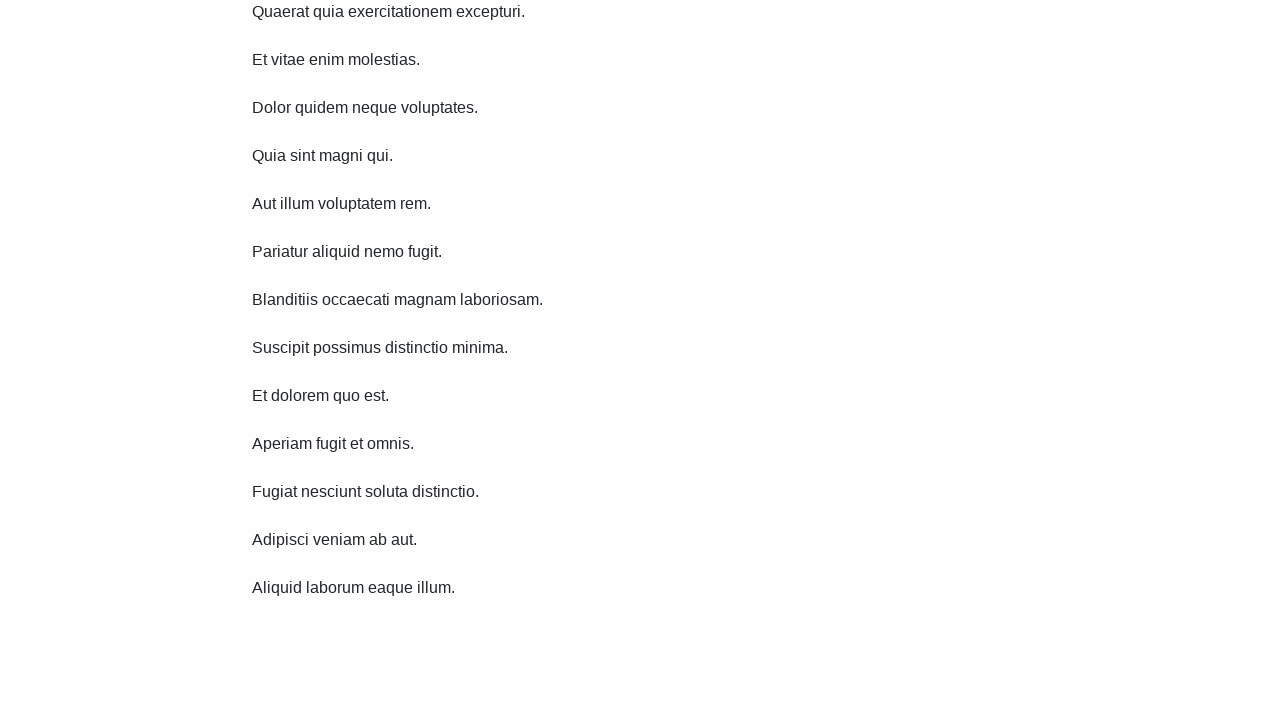

Waited 1 second before scroll down iteration 10
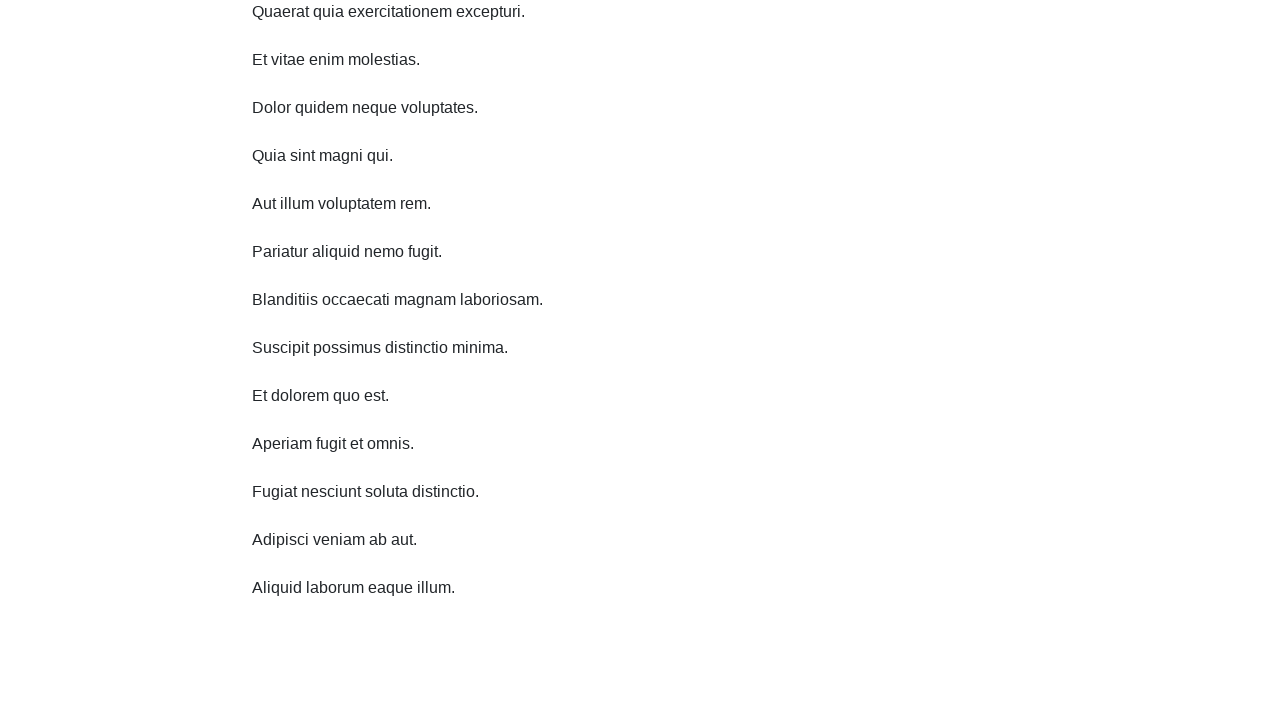

Scrolled down 750 pixels (iteration 10/10)
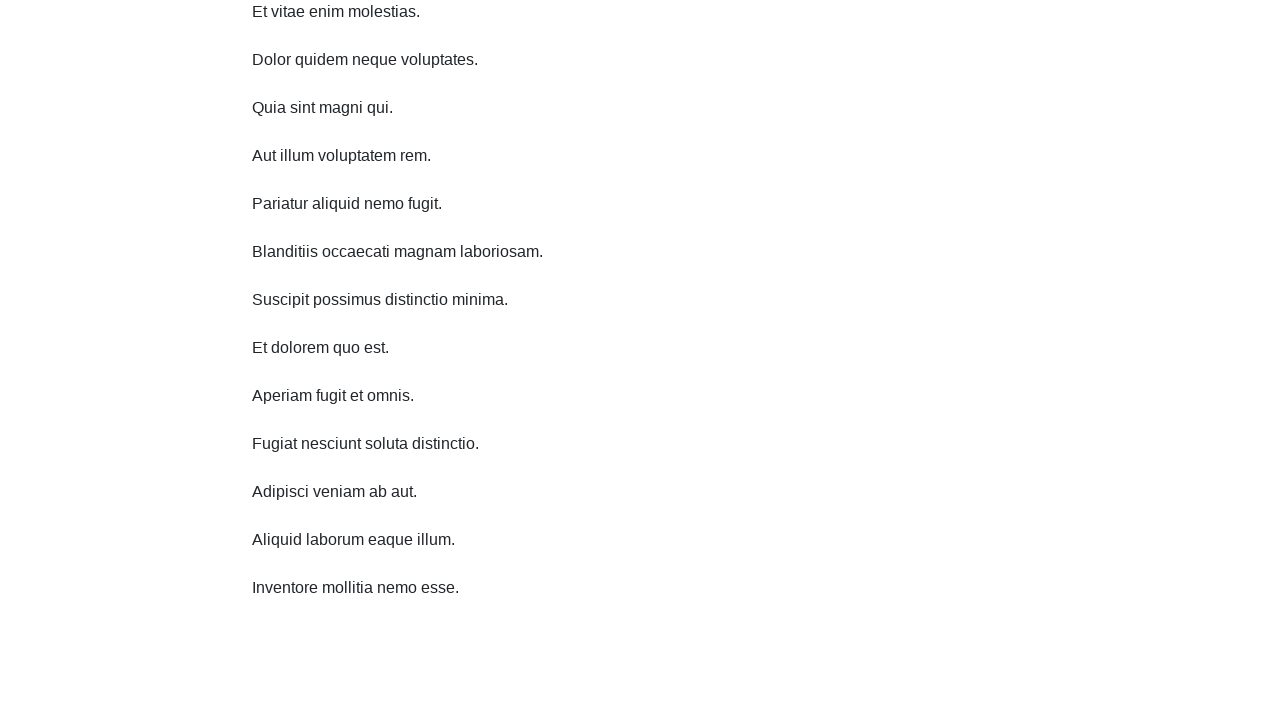

Waited 1 second before scroll up iteration 1
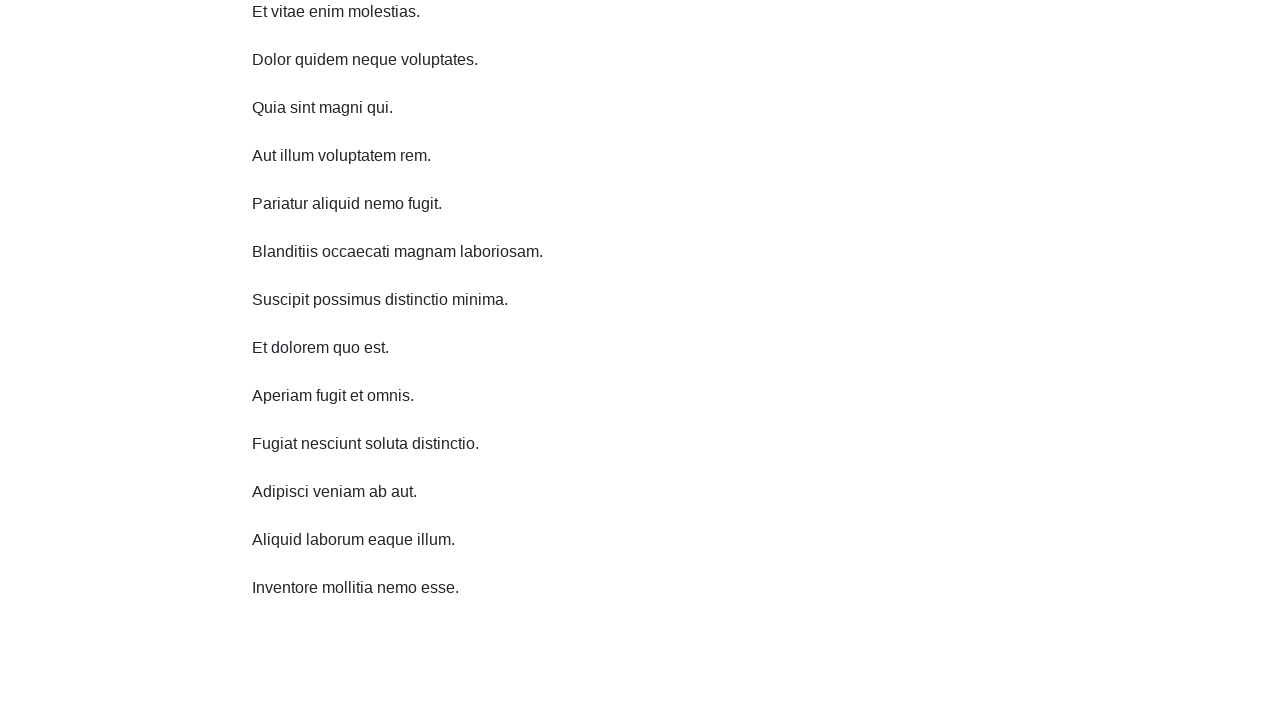

Scrolled up 750 pixels (iteration 1/10)
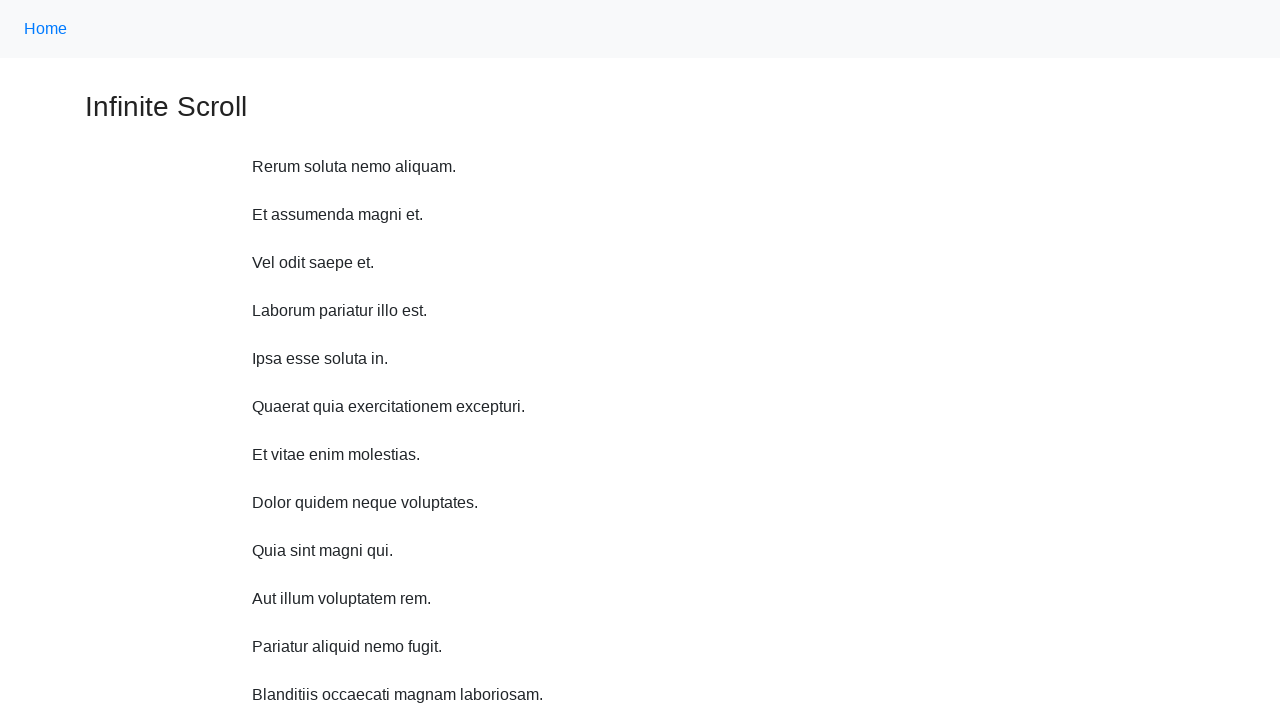

Waited 1 second before scroll up iteration 2
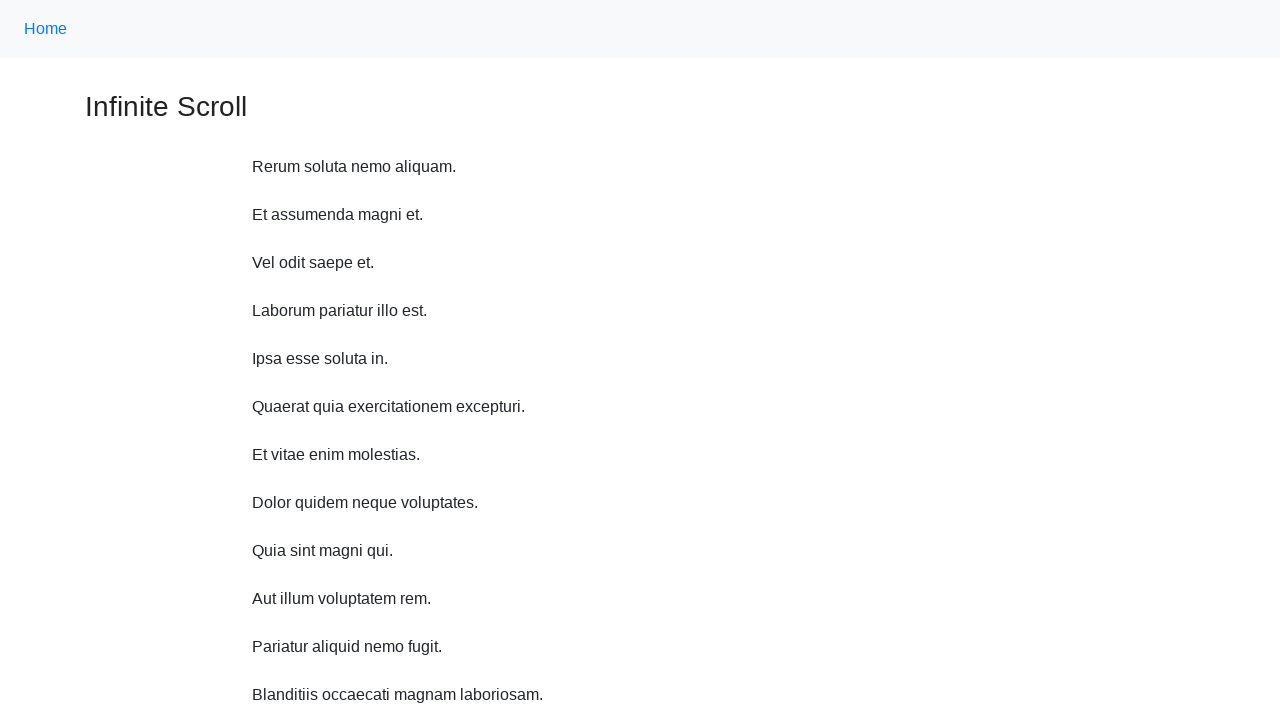

Scrolled up 750 pixels (iteration 2/10)
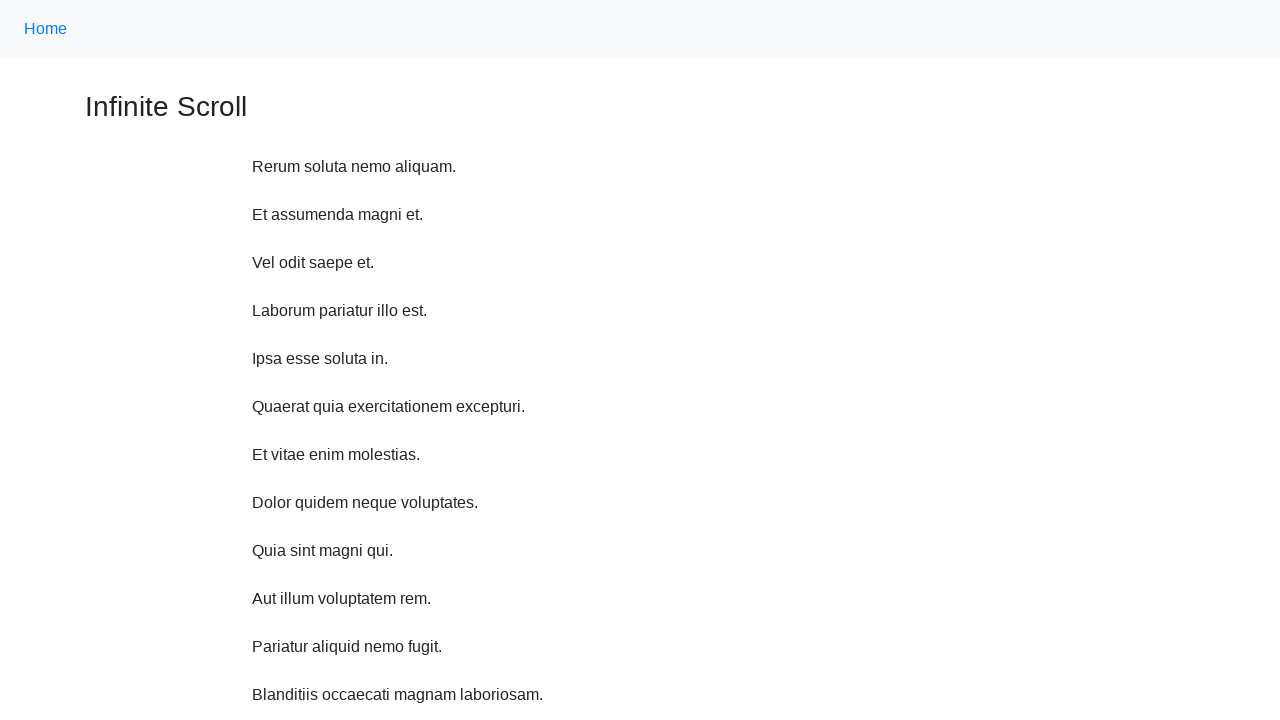

Waited 1 second before scroll up iteration 3
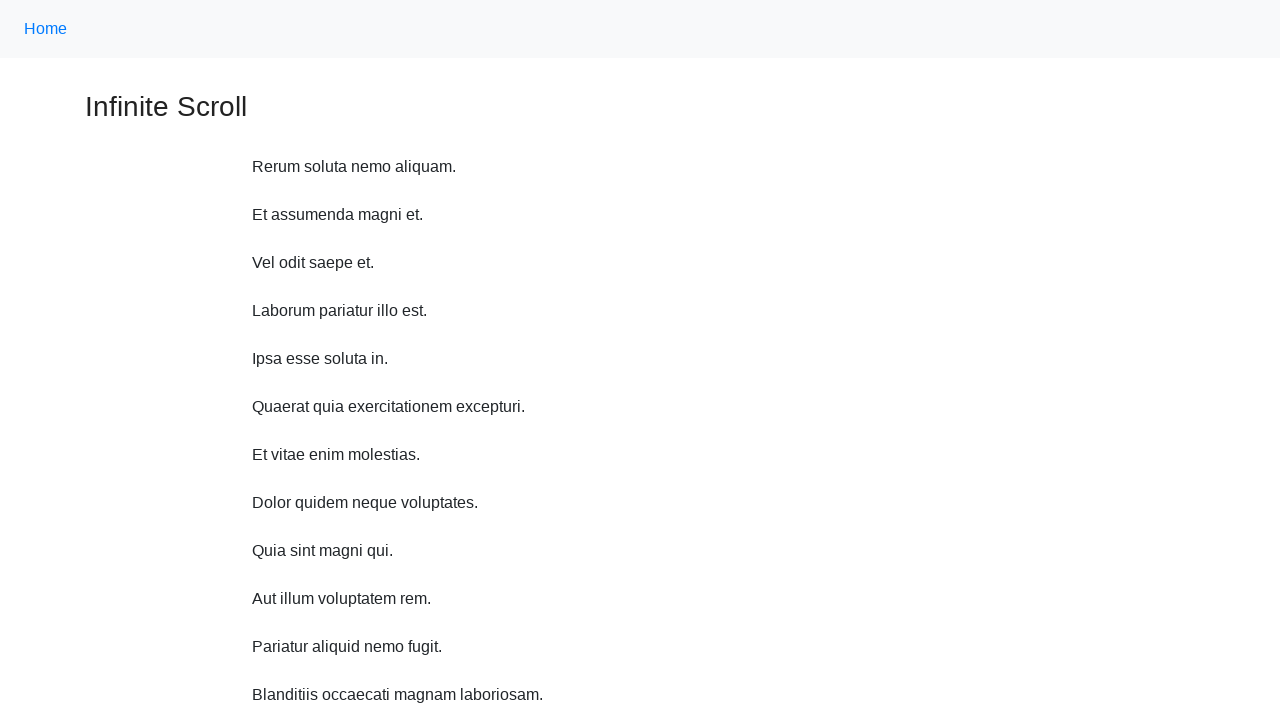

Scrolled up 750 pixels (iteration 3/10)
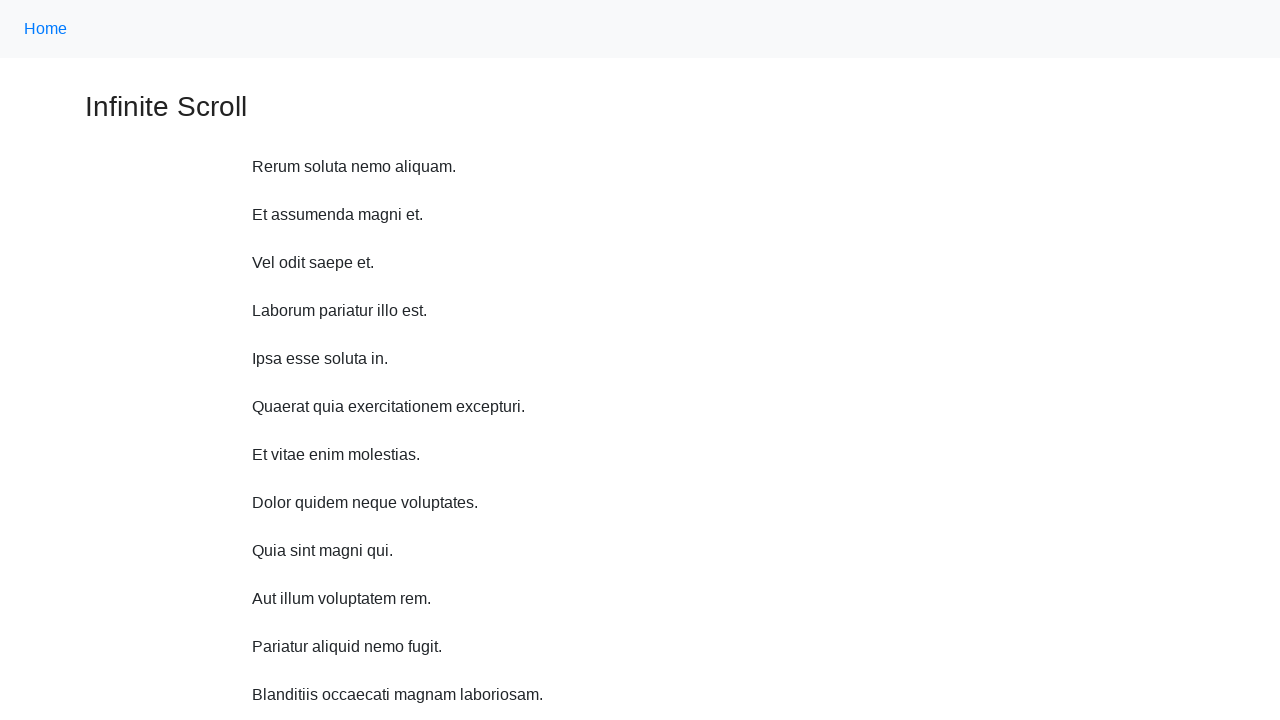

Waited 1 second before scroll up iteration 4
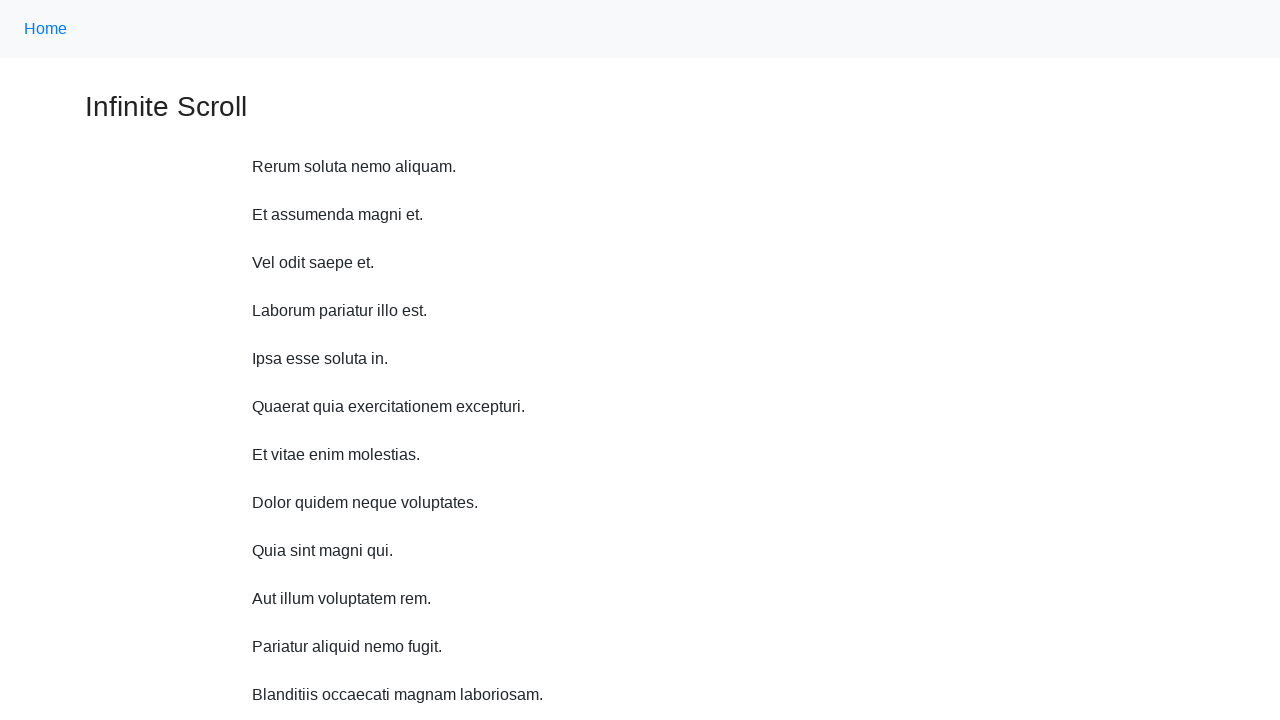

Scrolled up 750 pixels (iteration 4/10)
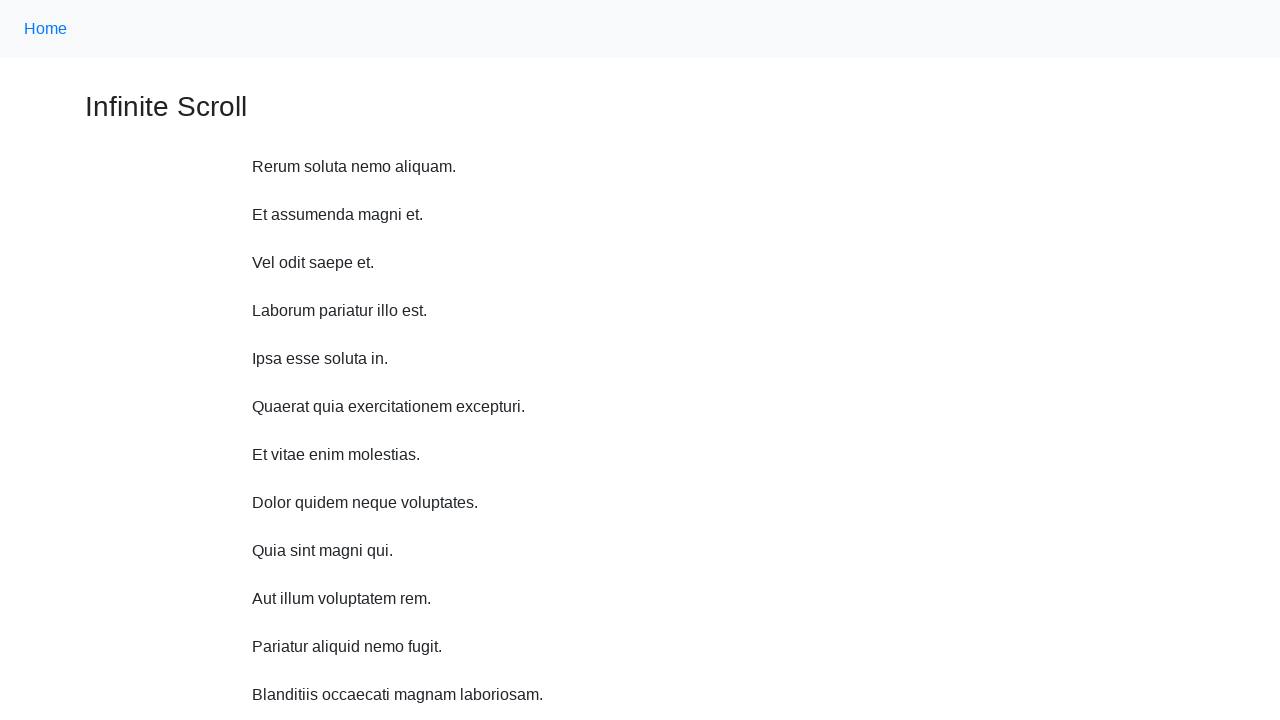

Waited 1 second before scroll up iteration 5
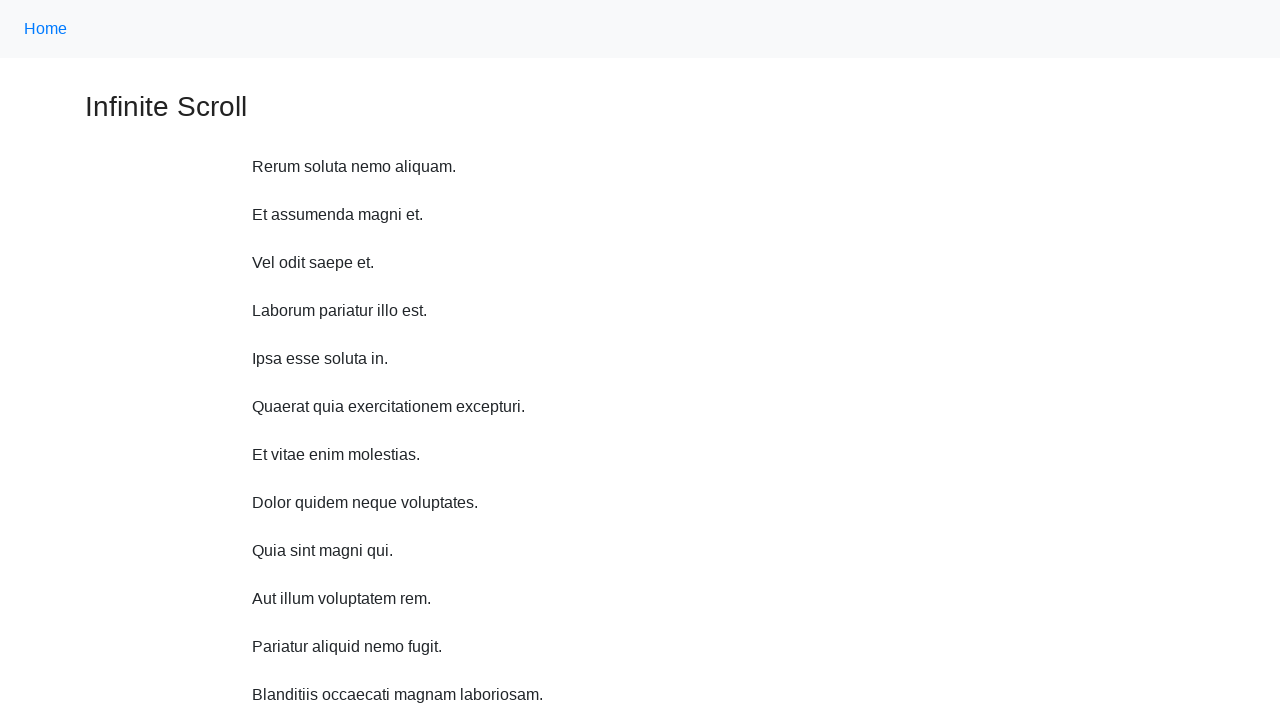

Scrolled up 750 pixels (iteration 5/10)
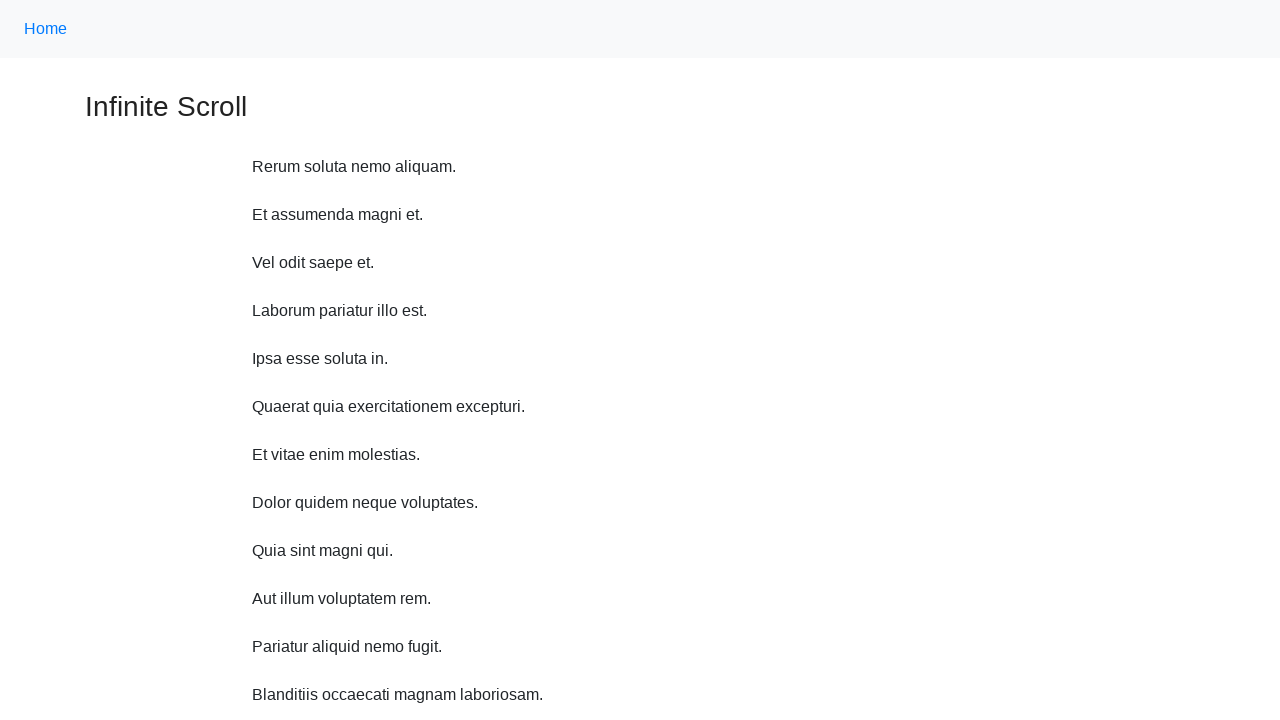

Waited 1 second before scroll up iteration 6
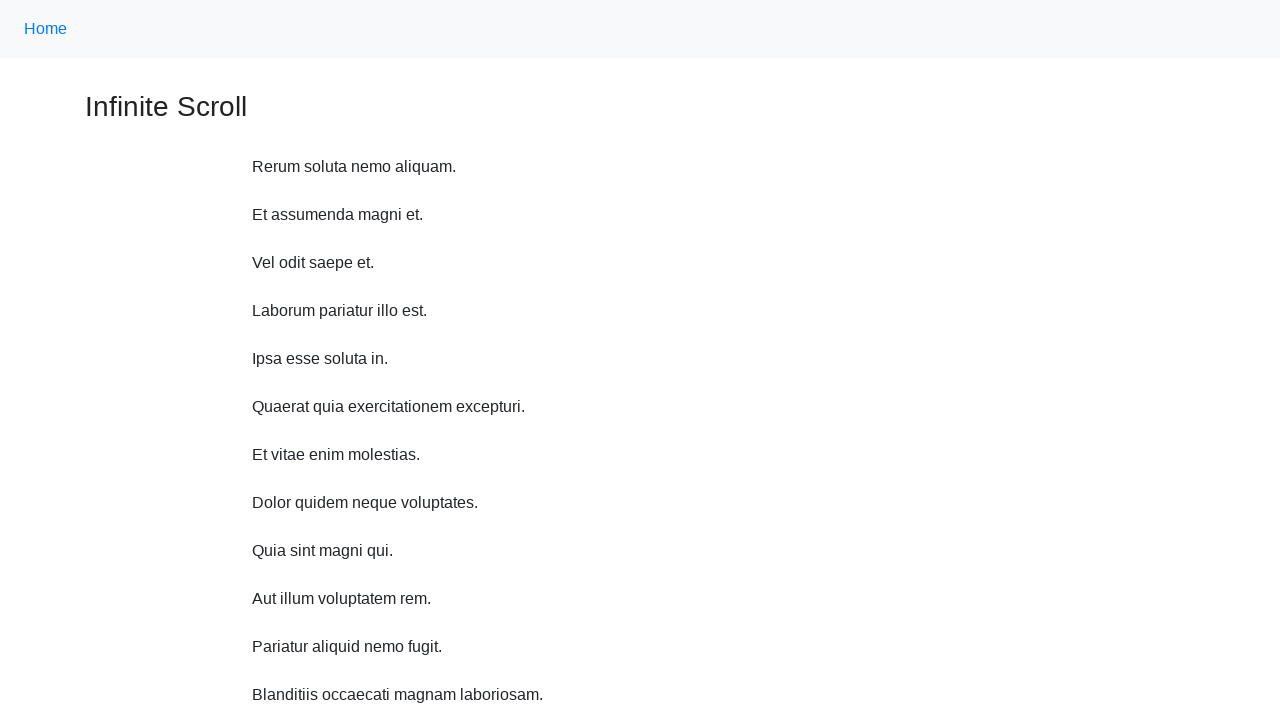

Scrolled up 750 pixels (iteration 6/10)
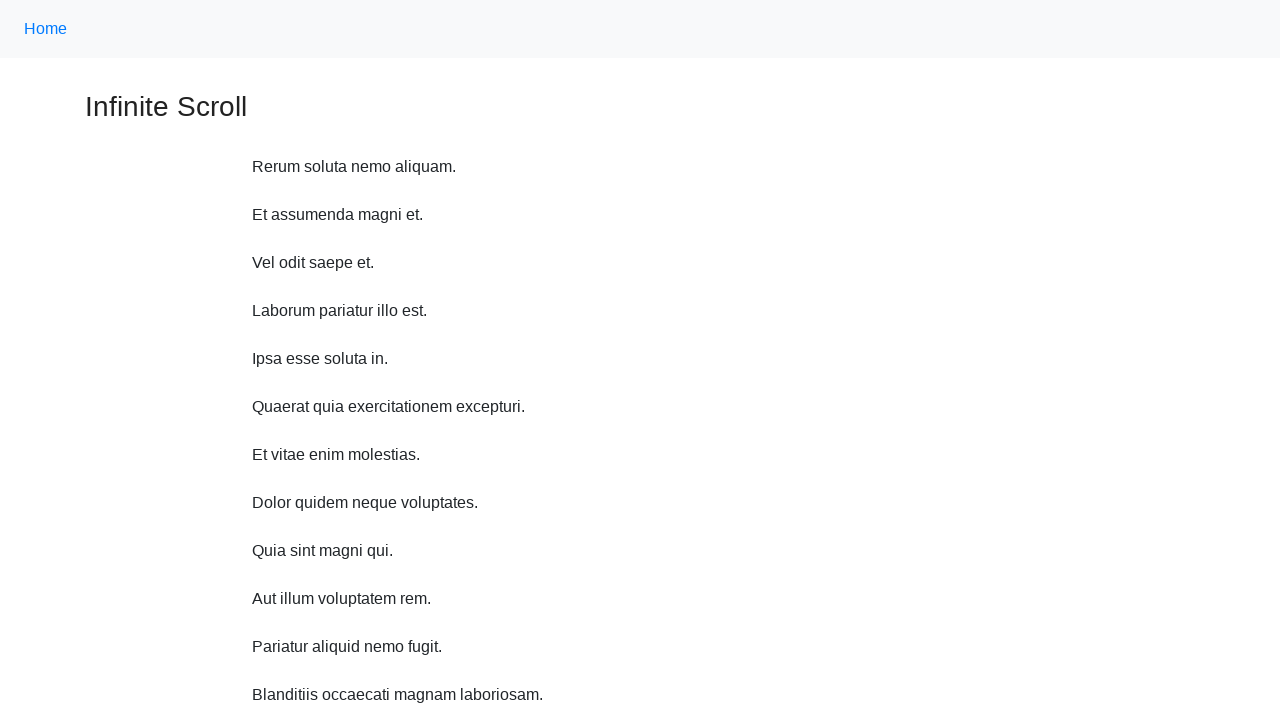

Waited 1 second before scroll up iteration 7
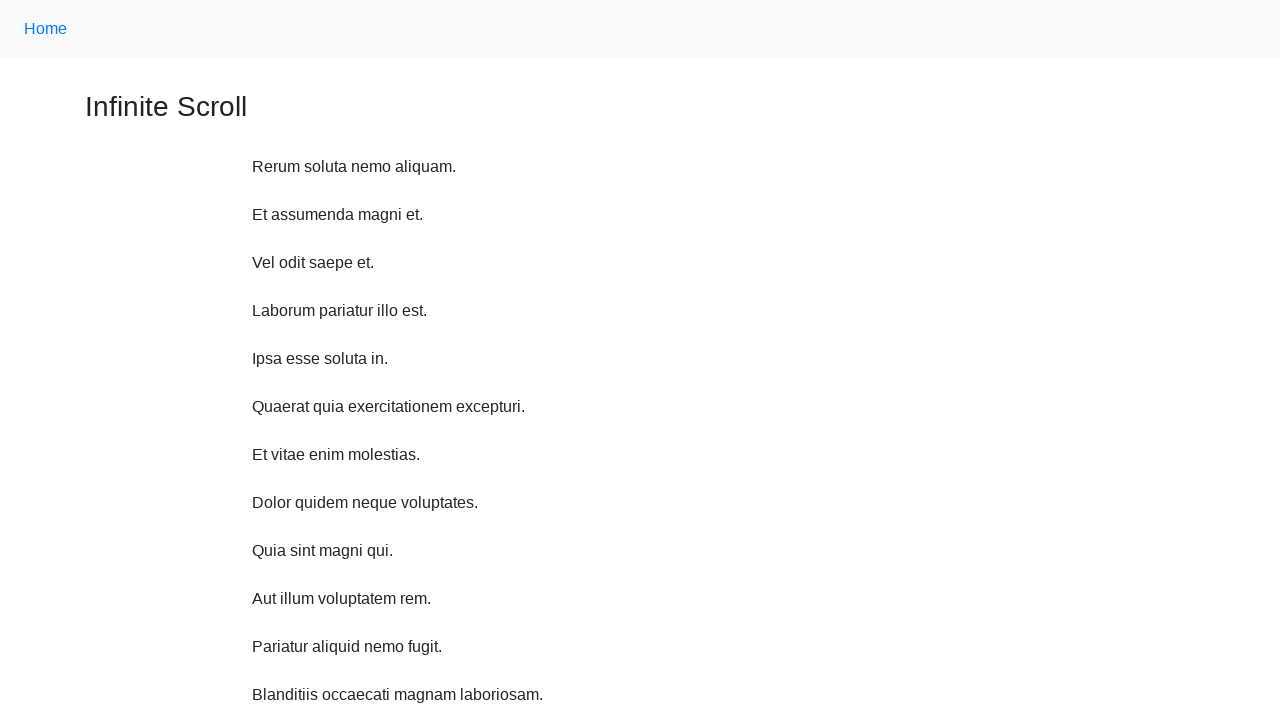

Scrolled up 750 pixels (iteration 7/10)
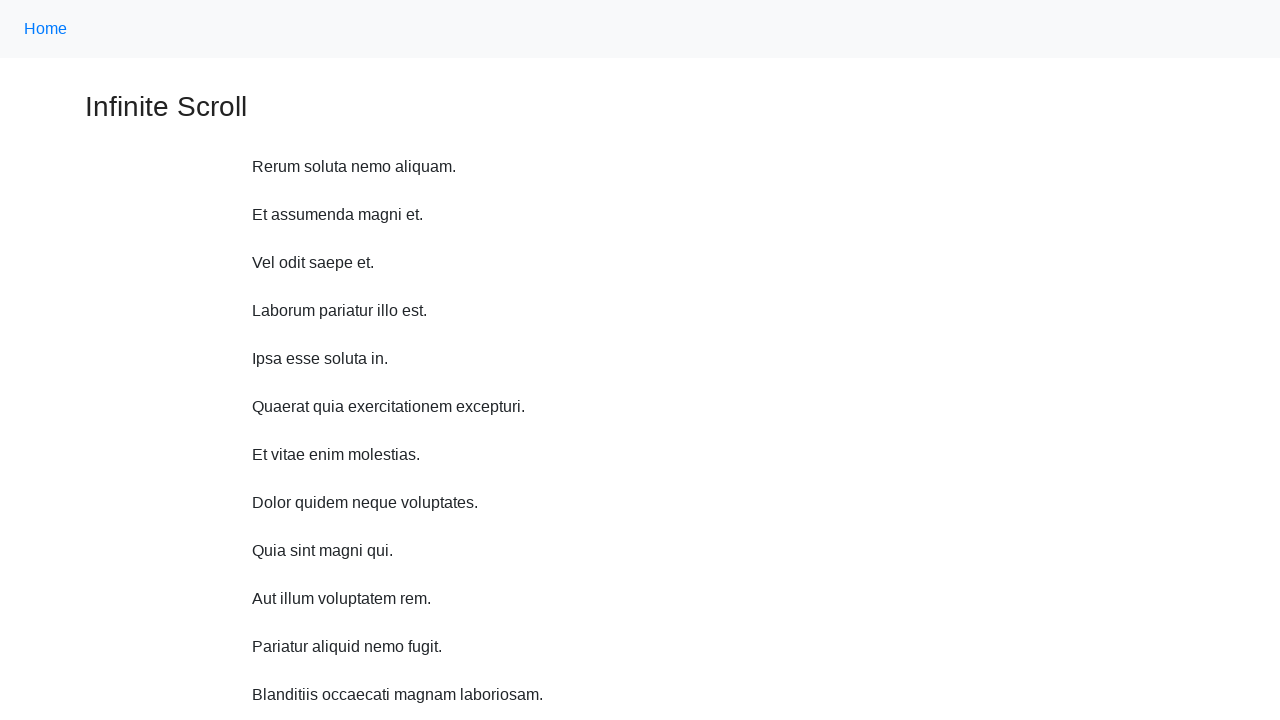

Waited 1 second before scroll up iteration 8
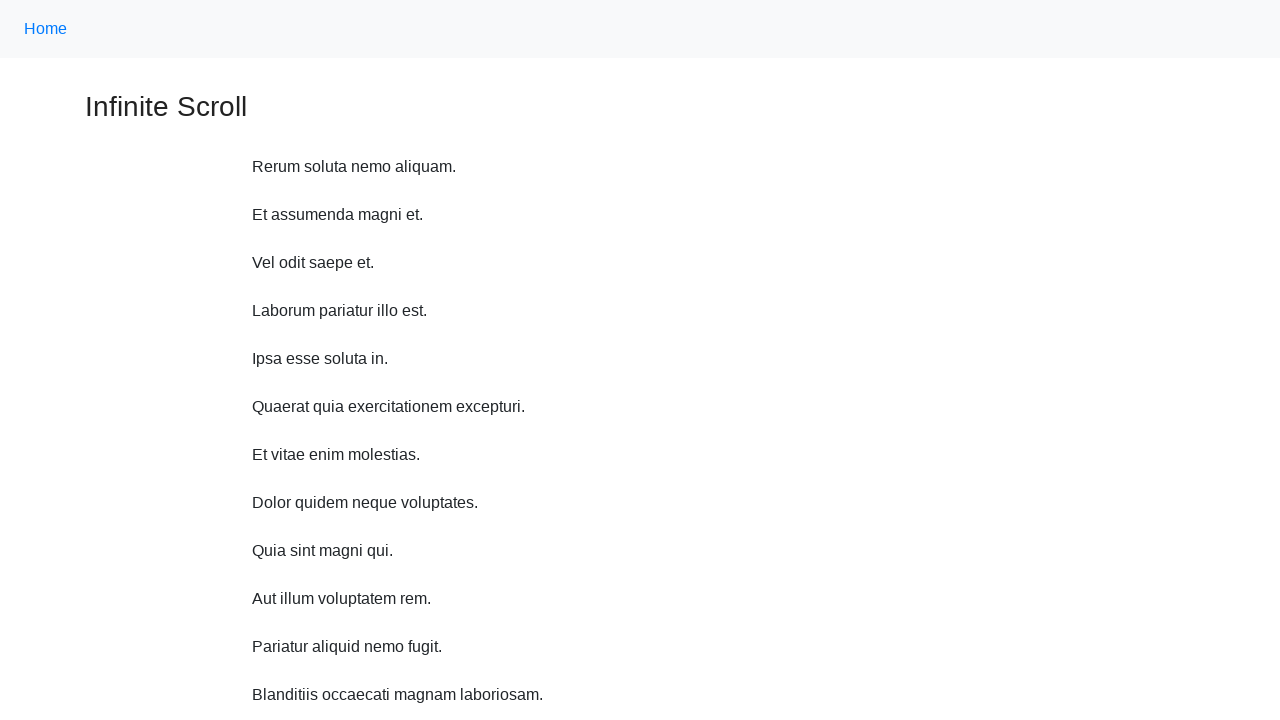

Scrolled up 750 pixels (iteration 8/10)
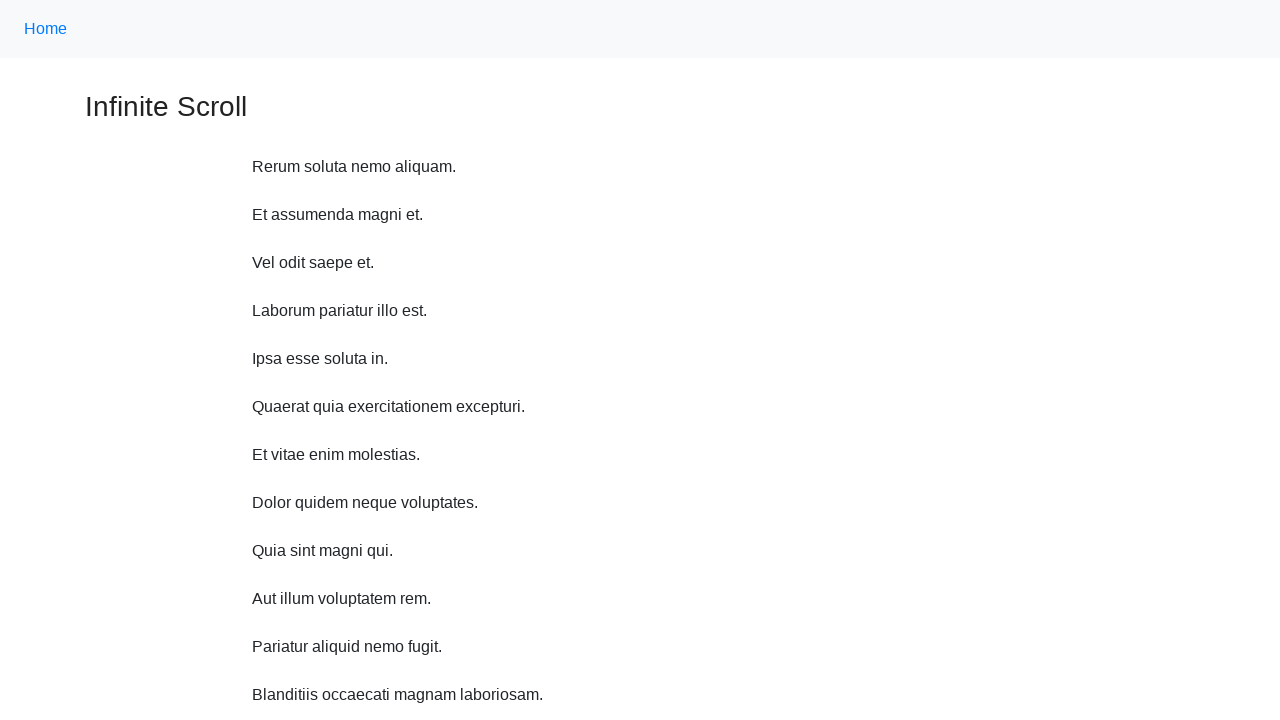

Waited 1 second before scroll up iteration 9
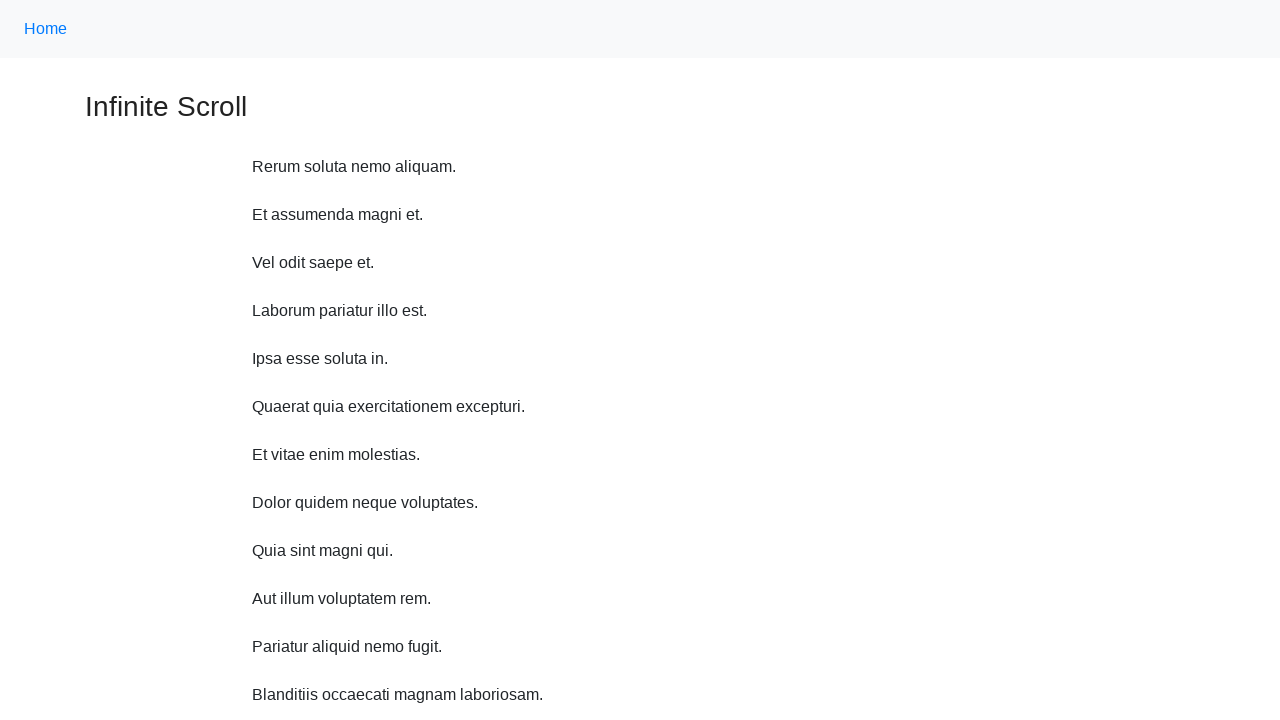

Scrolled up 750 pixels (iteration 9/10)
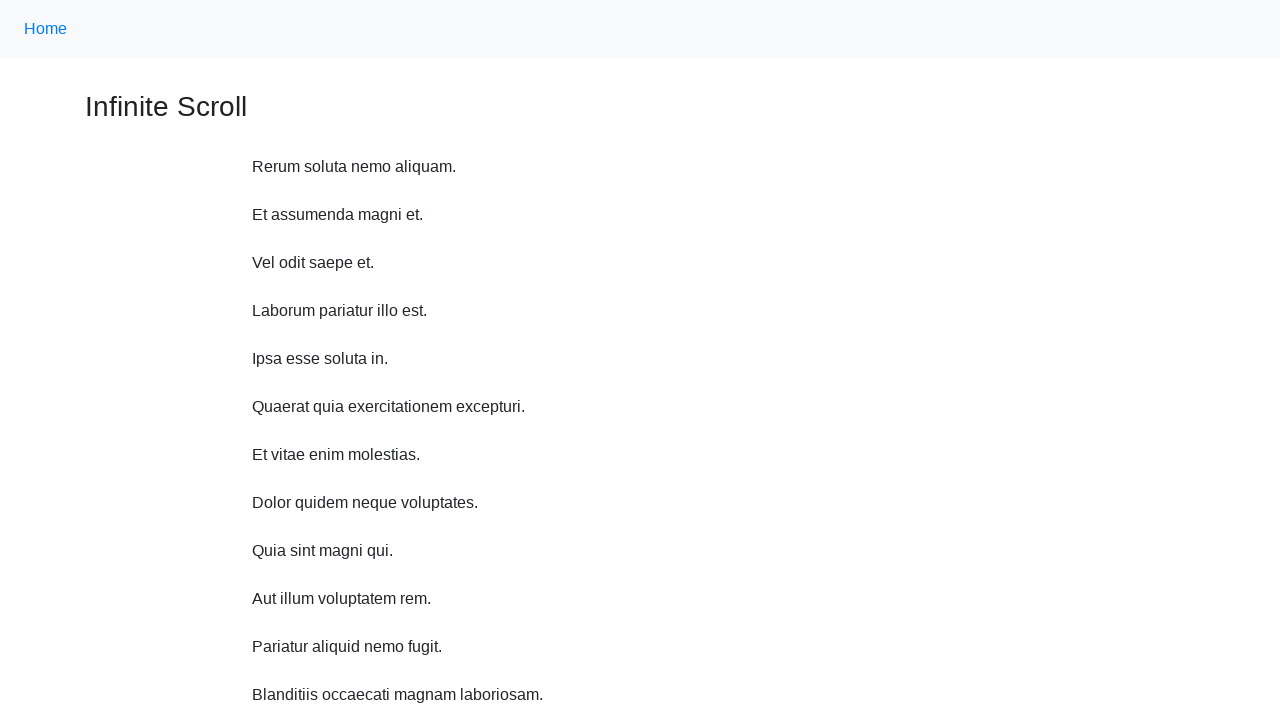

Waited 1 second before scroll up iteration 10
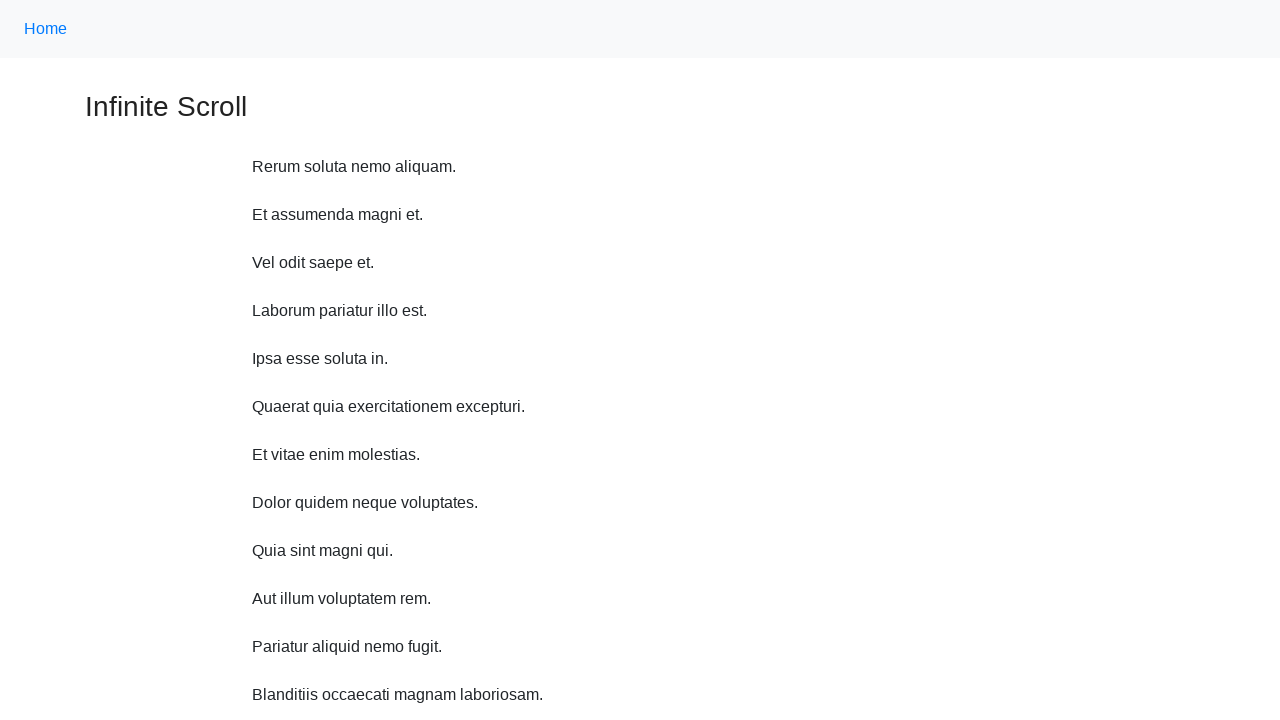

Scrolled up 750 pixels (iteration 10/10)
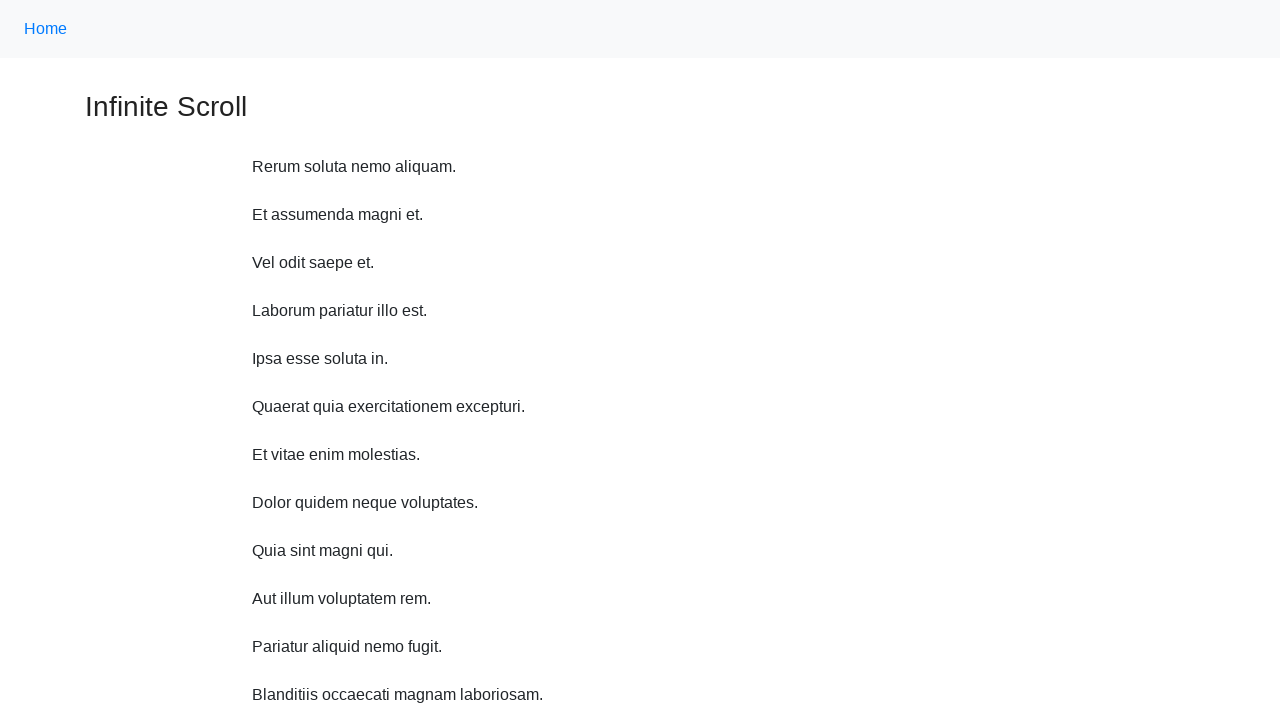

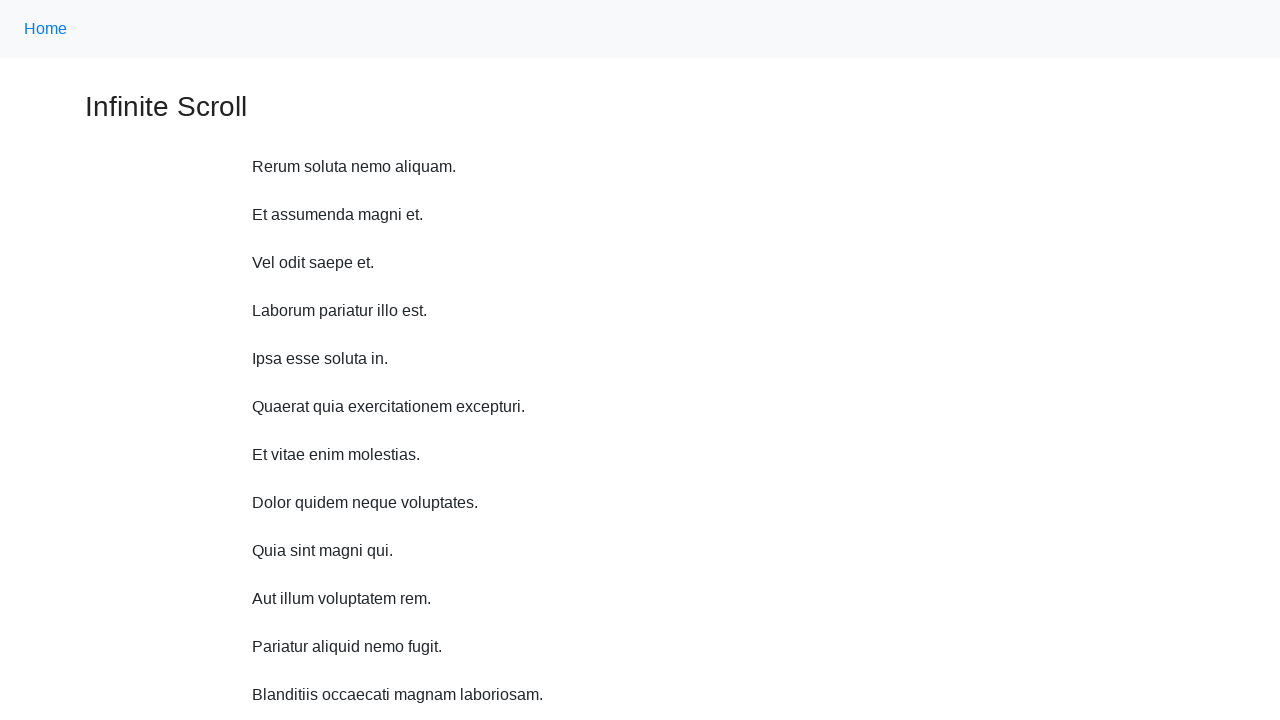